Tests slider functionality by moving the slider using keyboard arrow keys

Starting URL: https://demoqa.com/slider/

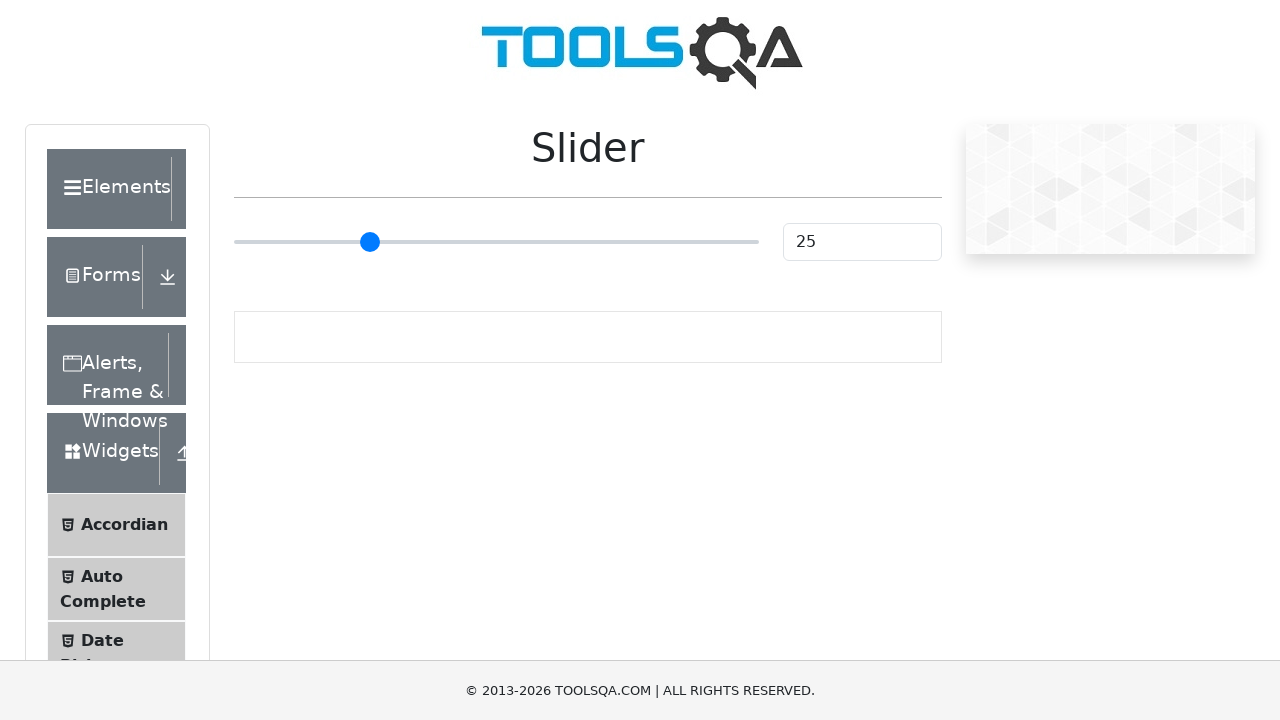

Located slider input element
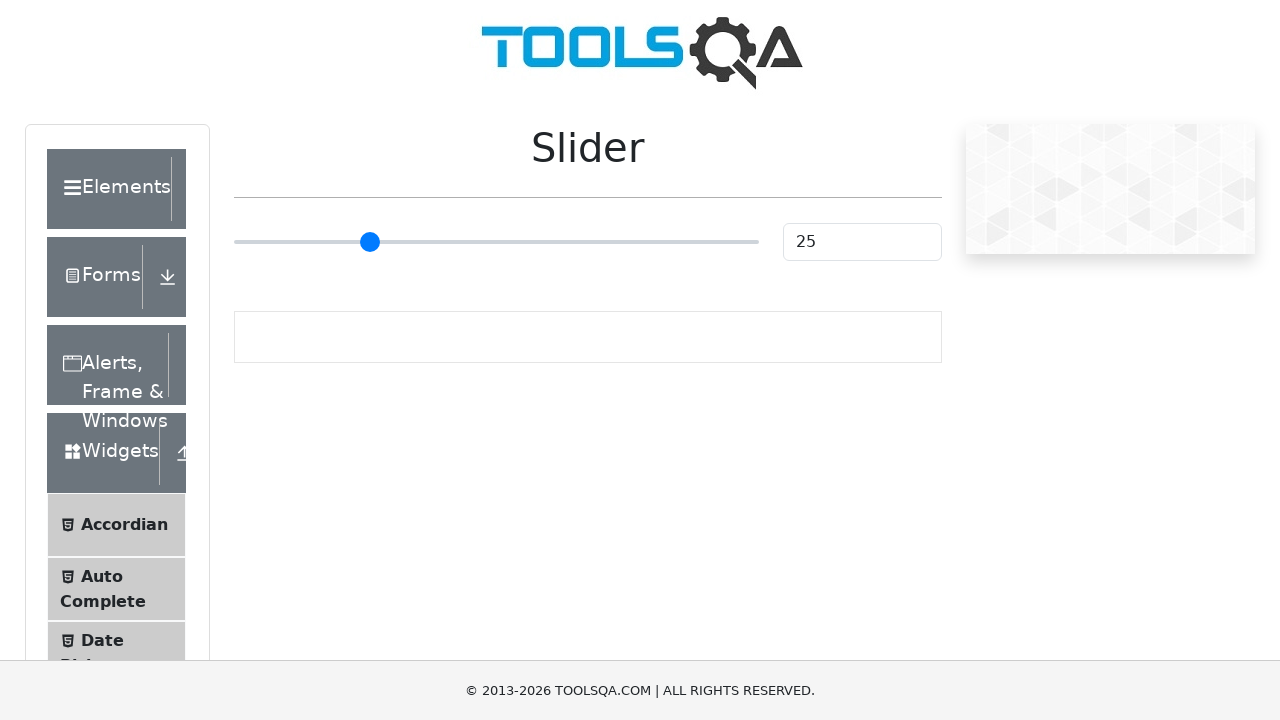

Pressed ArrowRight on slider (iteration 1/70) on input[type='range']
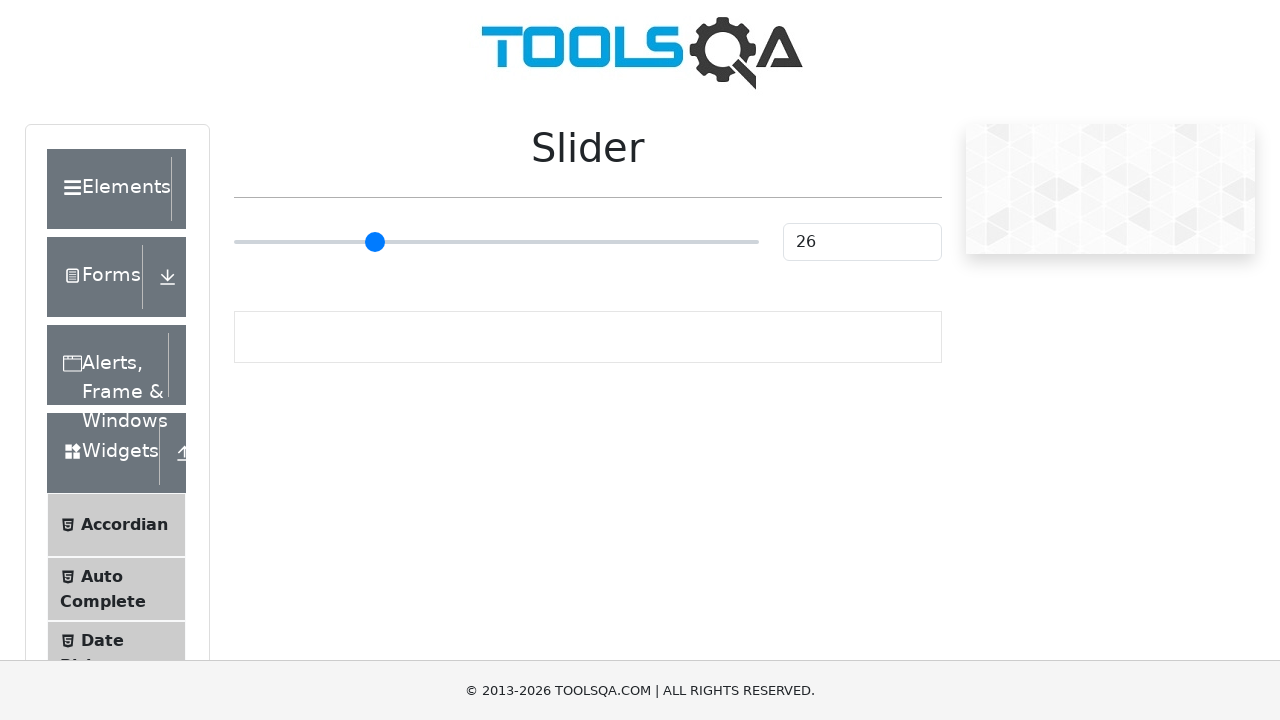

Pressed ArrowRight on slider (iteration 2/70) on input[type='range']
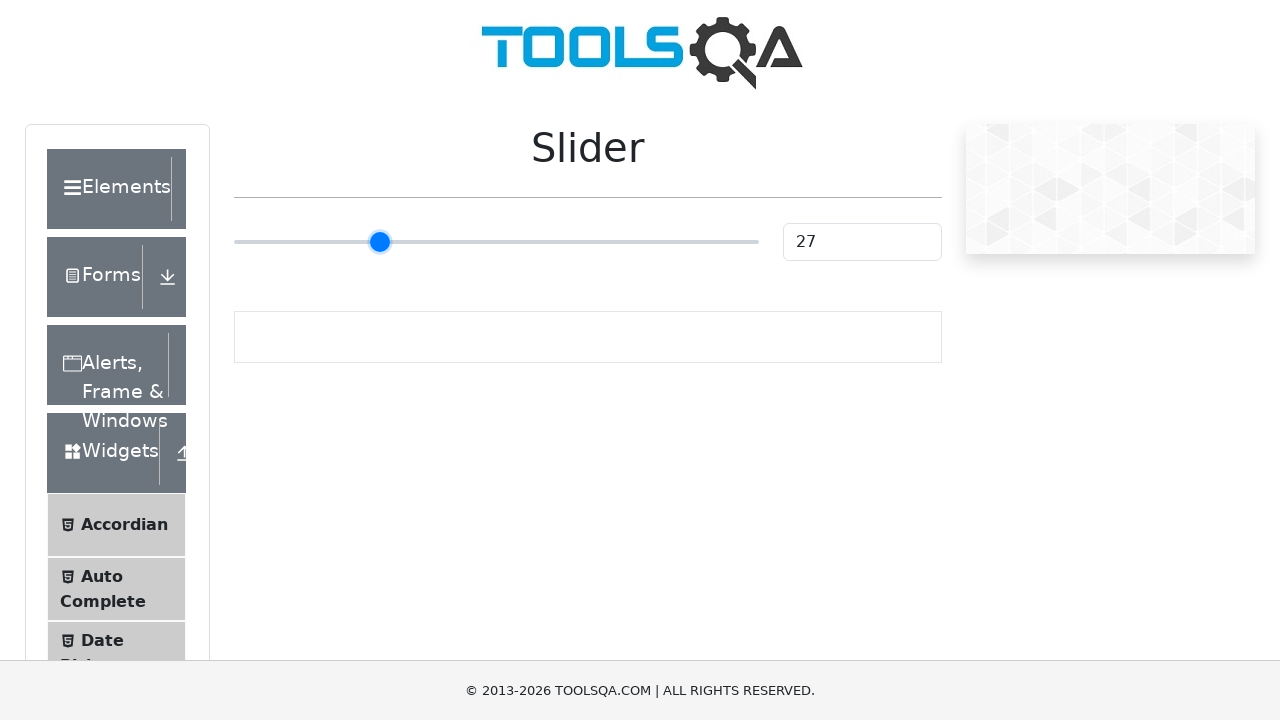

Pressed ArrowRight on slider (iteration 3/70) on input[type='range']
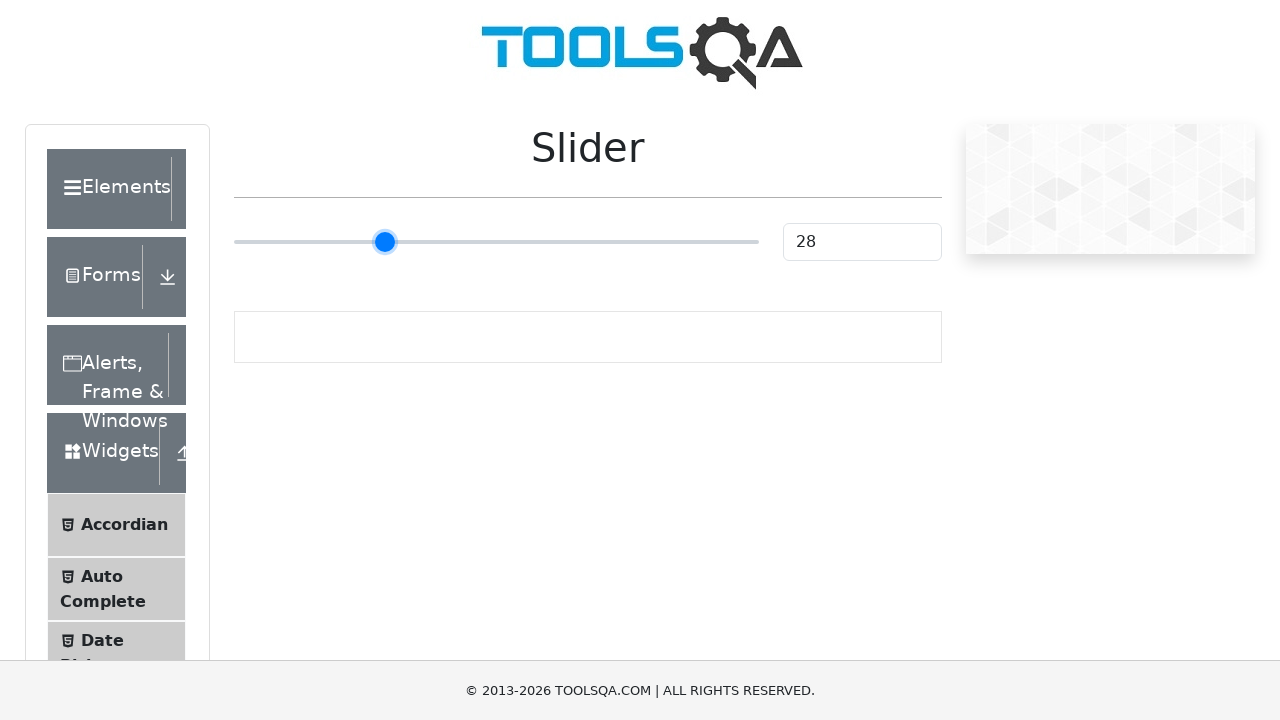

Pressed ArrowRight on slider (iteration 4/70) on input[type='range']
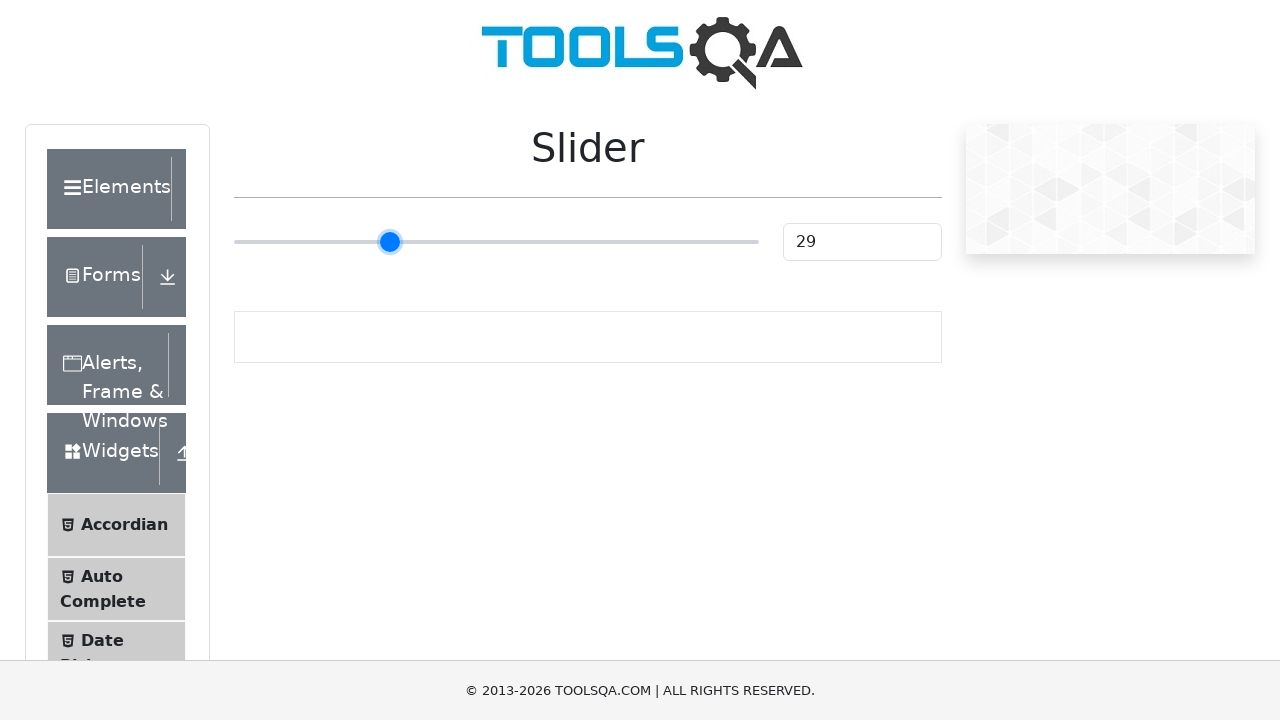

Pressed ArrowRight on slider (iteration 5/70) on input[type='range']
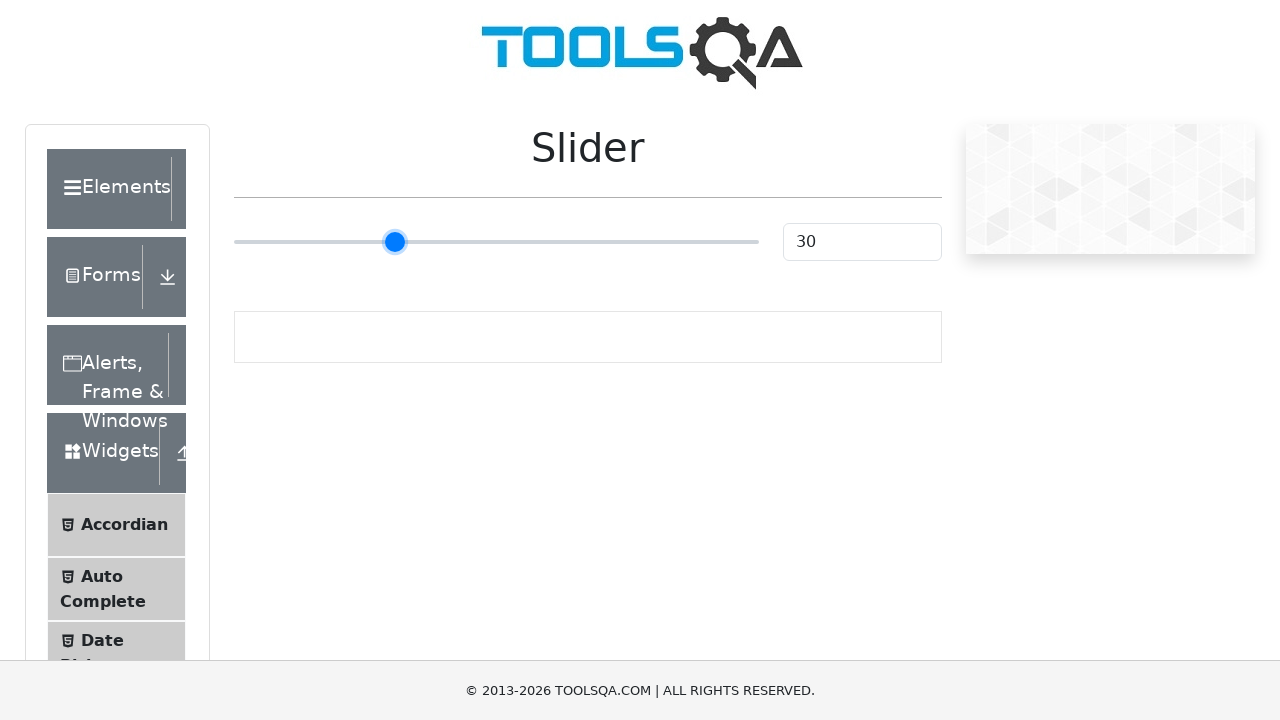

Pressed ArrowRight on slider (iteration 6/70) on input[type='range']
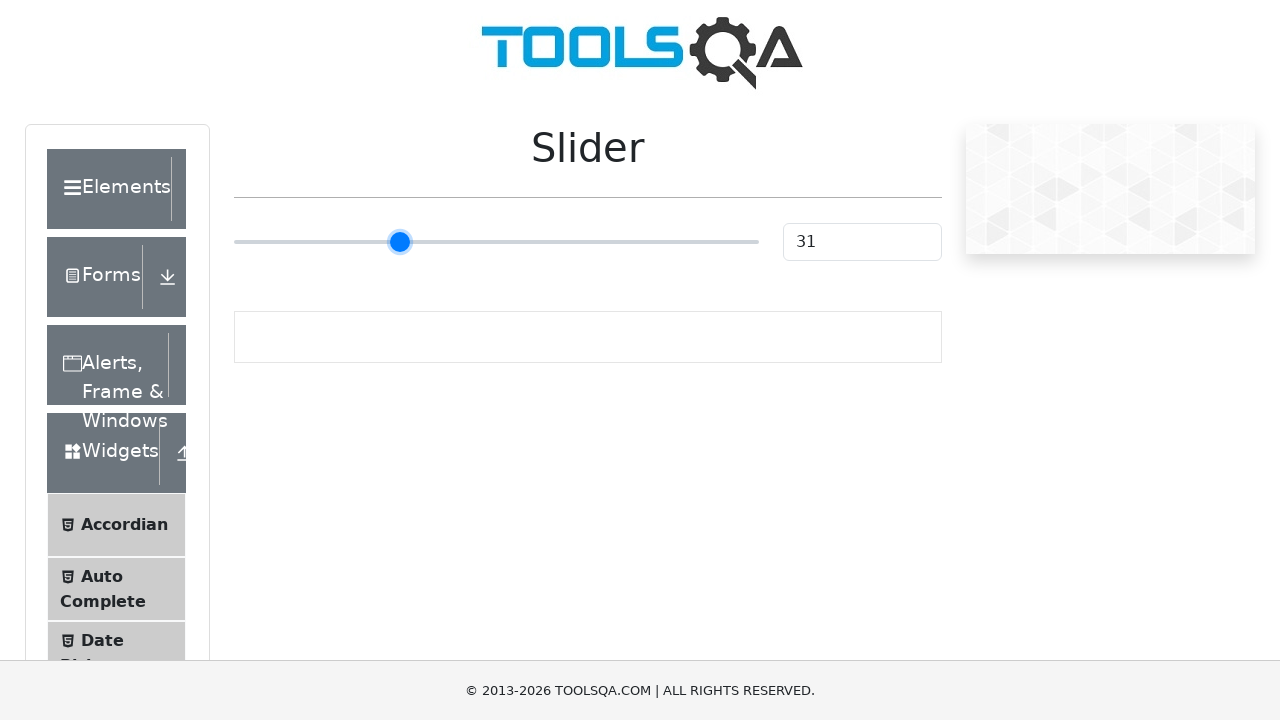

Pressed ArrowRight on slider (iteration 7/70) on input[type='range']
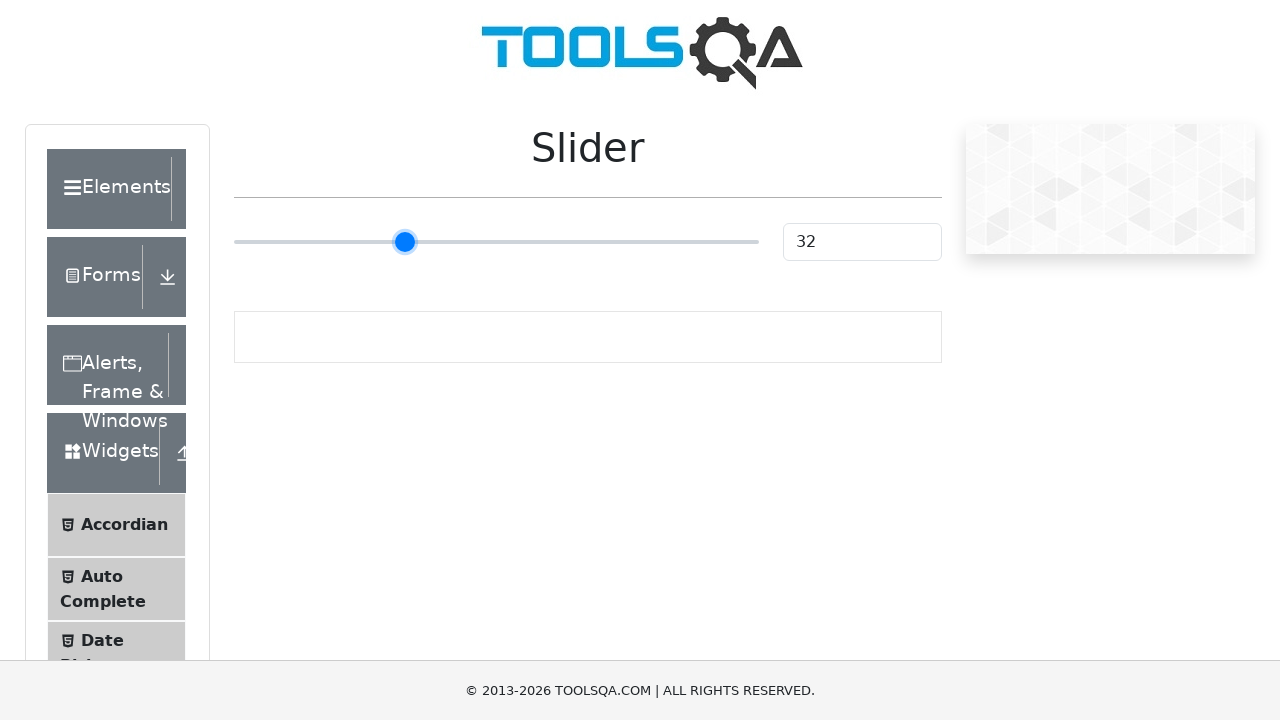

Pressed ArrowRight on slider (iteration 8/70) on input[type='range']
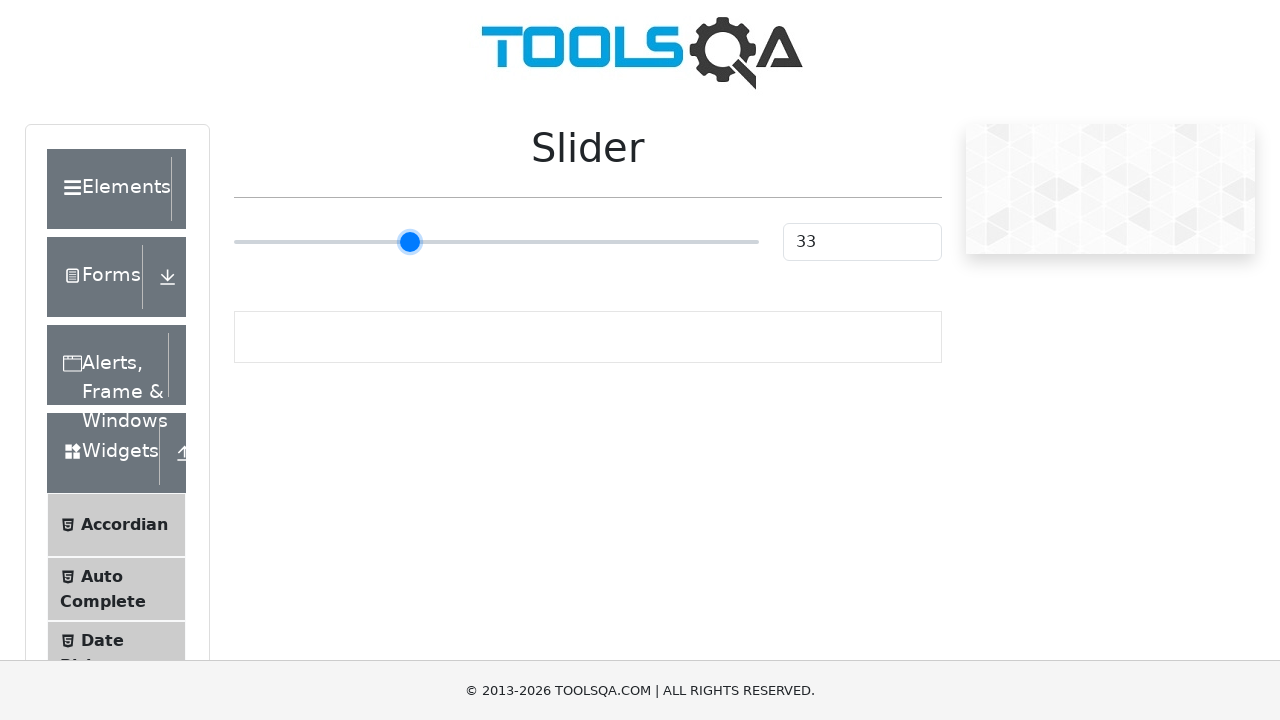

Pressed ArrowRight on slider (iteration 9/70) on input[type='range']
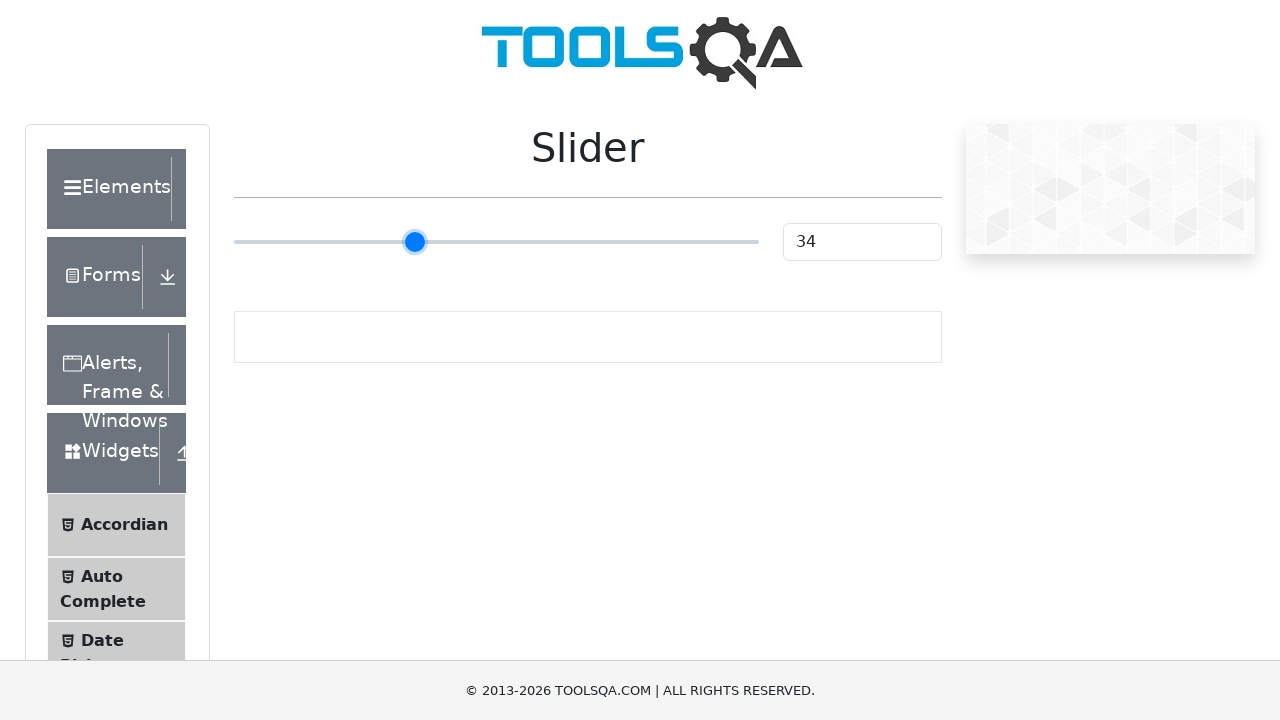

Pressed ArrowRight on slider (iteration 10/70) on input[type='range']
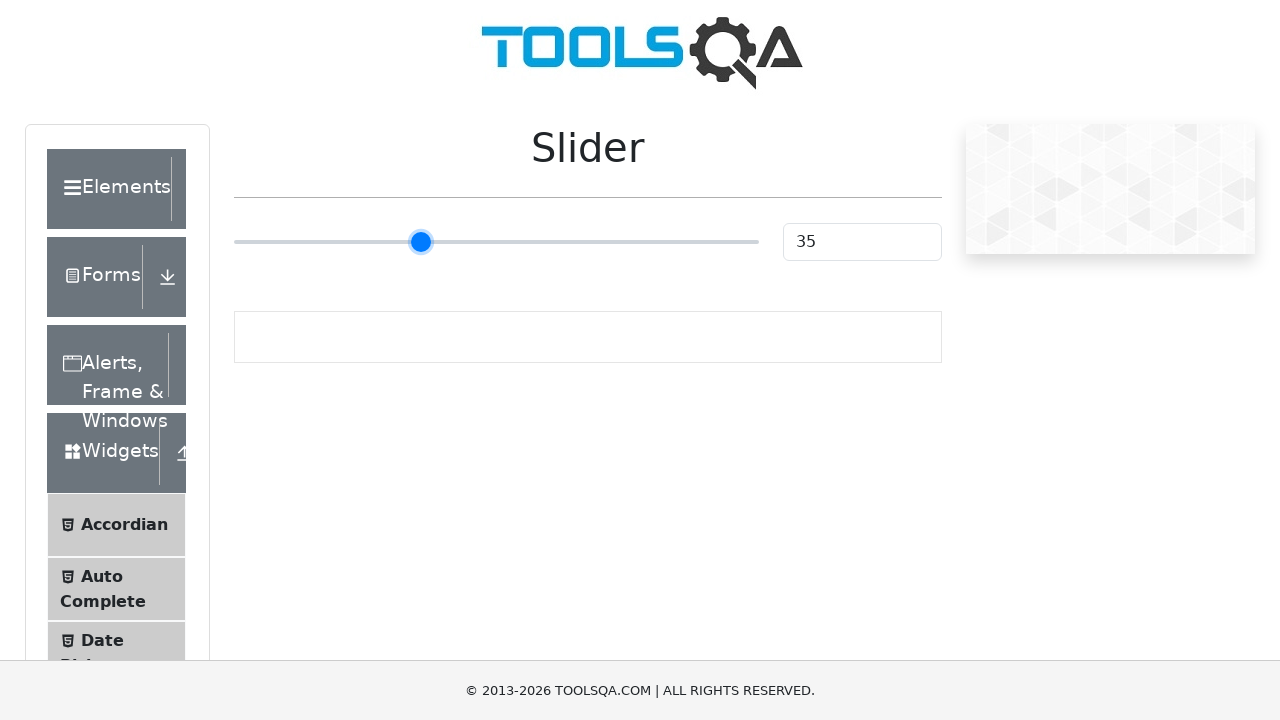

Pressed ArrowRight on slider (iteration 11/70) on input[type='range']
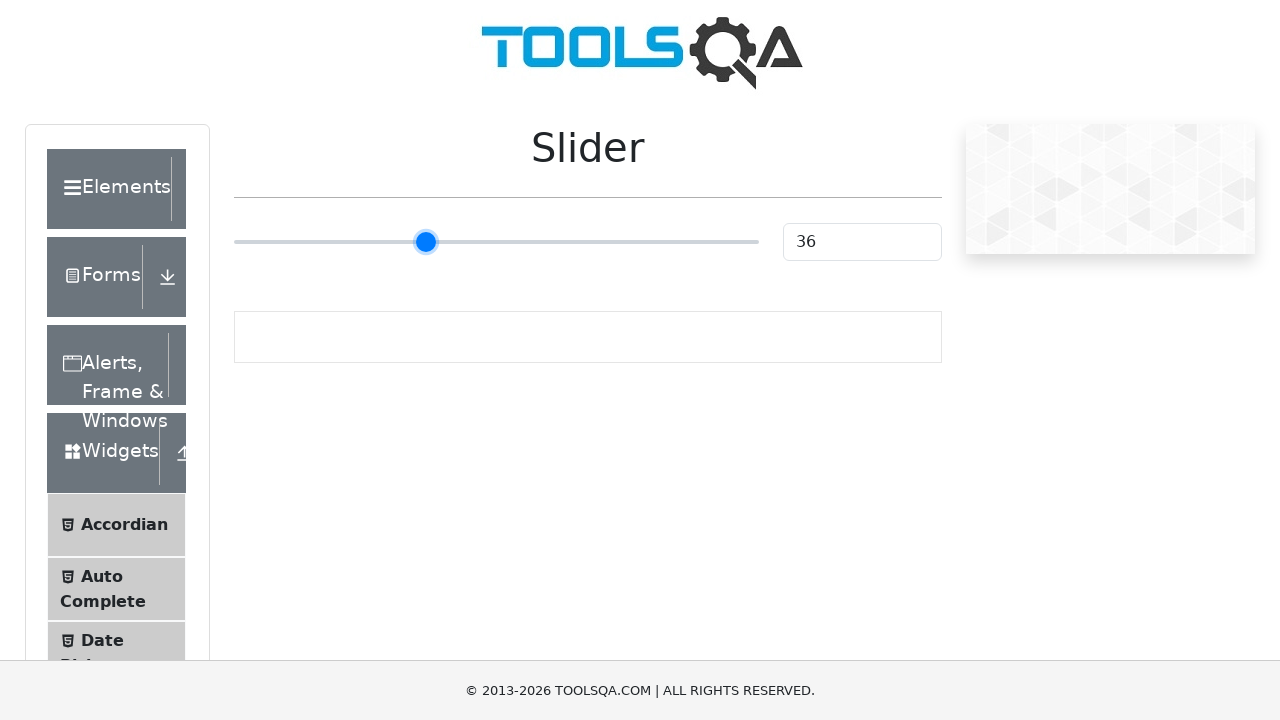

Pressed ArrowRight on slider (iteration 12/70) on input[type='range']
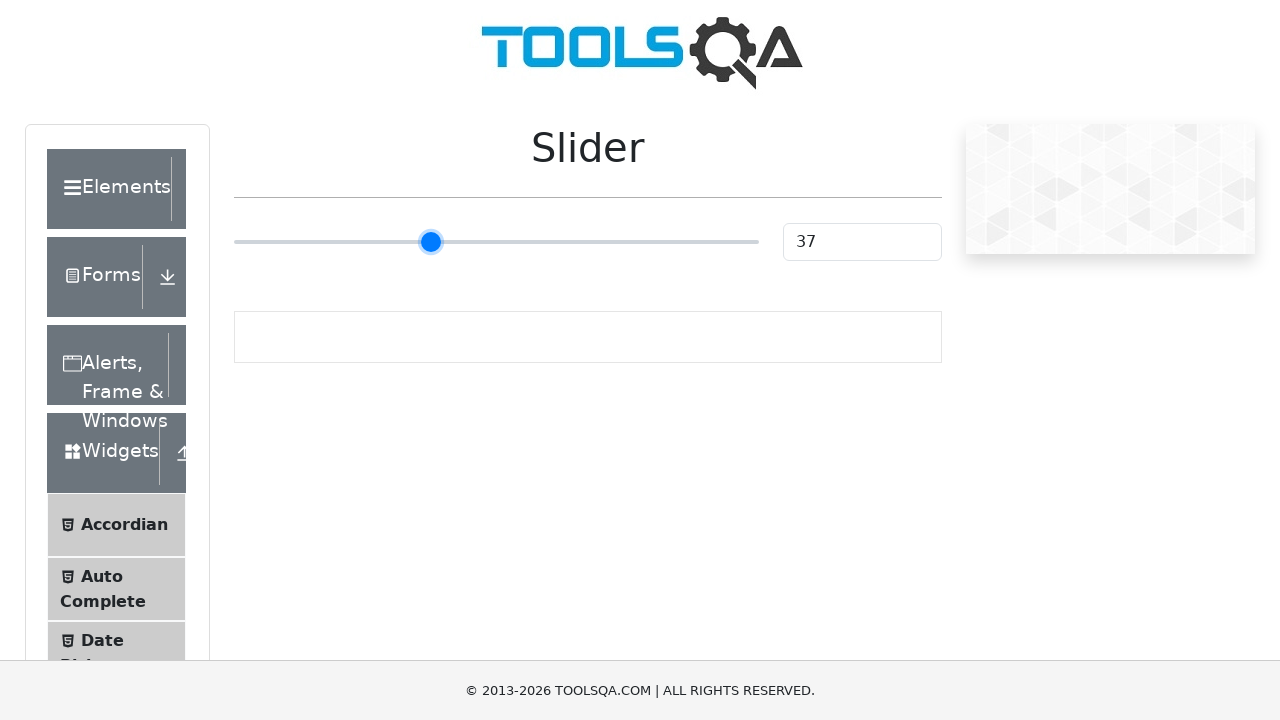

Pressed ArrowRight on slider (iteration 13/70) on input[type='range']
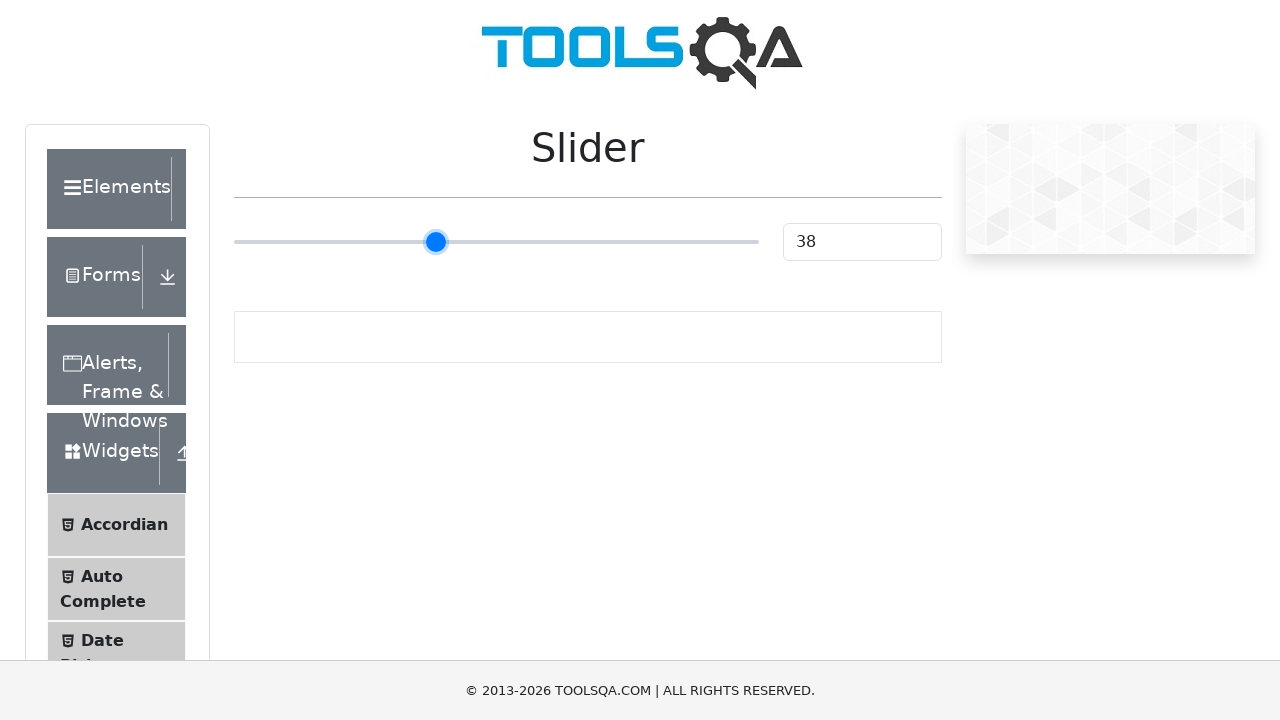

Pressed ArrowRight on slider (iteration 14/70) on input[type='range']
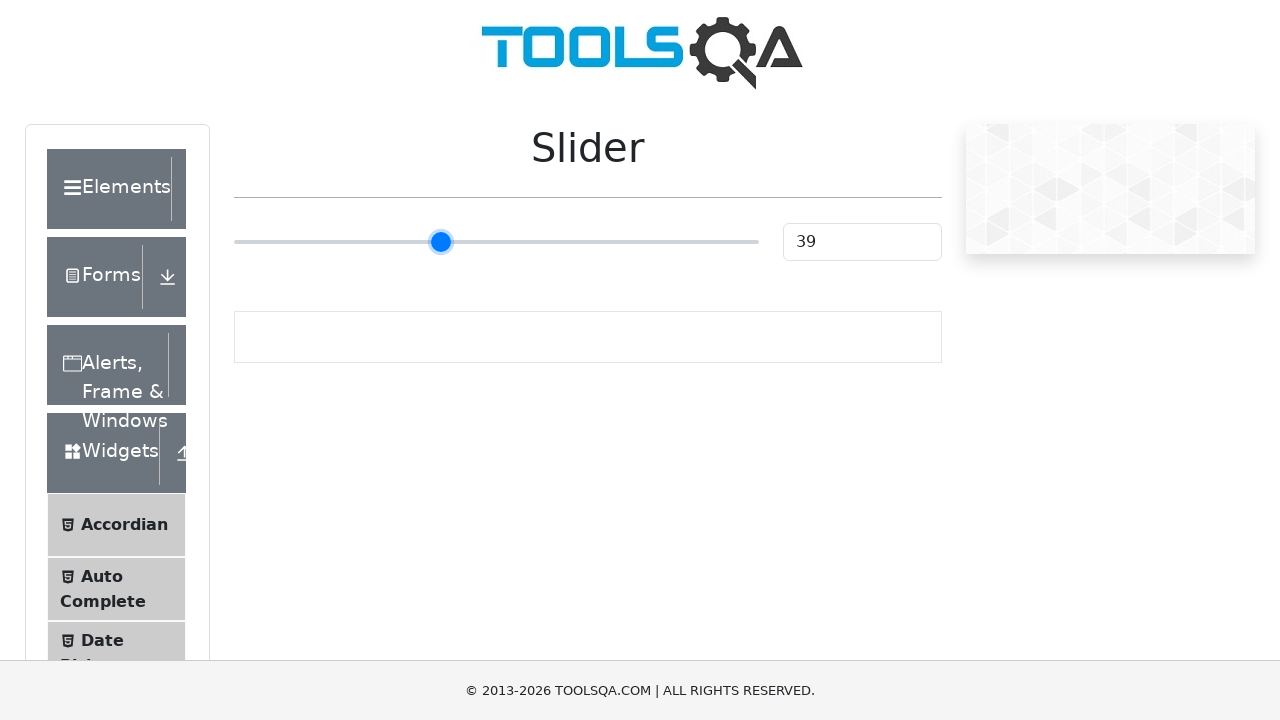

Pressed ArrowRight on slider (iteration 15/70) on input[type='range']
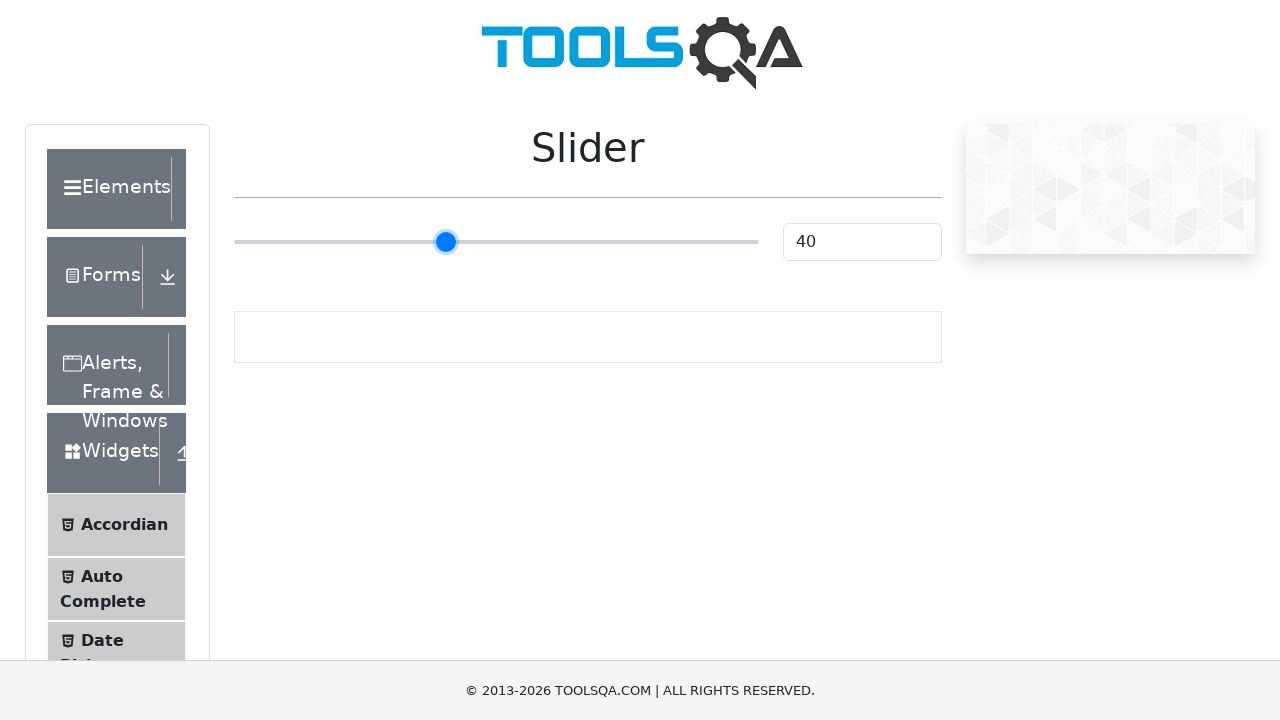

Pressed ArrowRight on slider (iteration 16/70) on input[type='range']
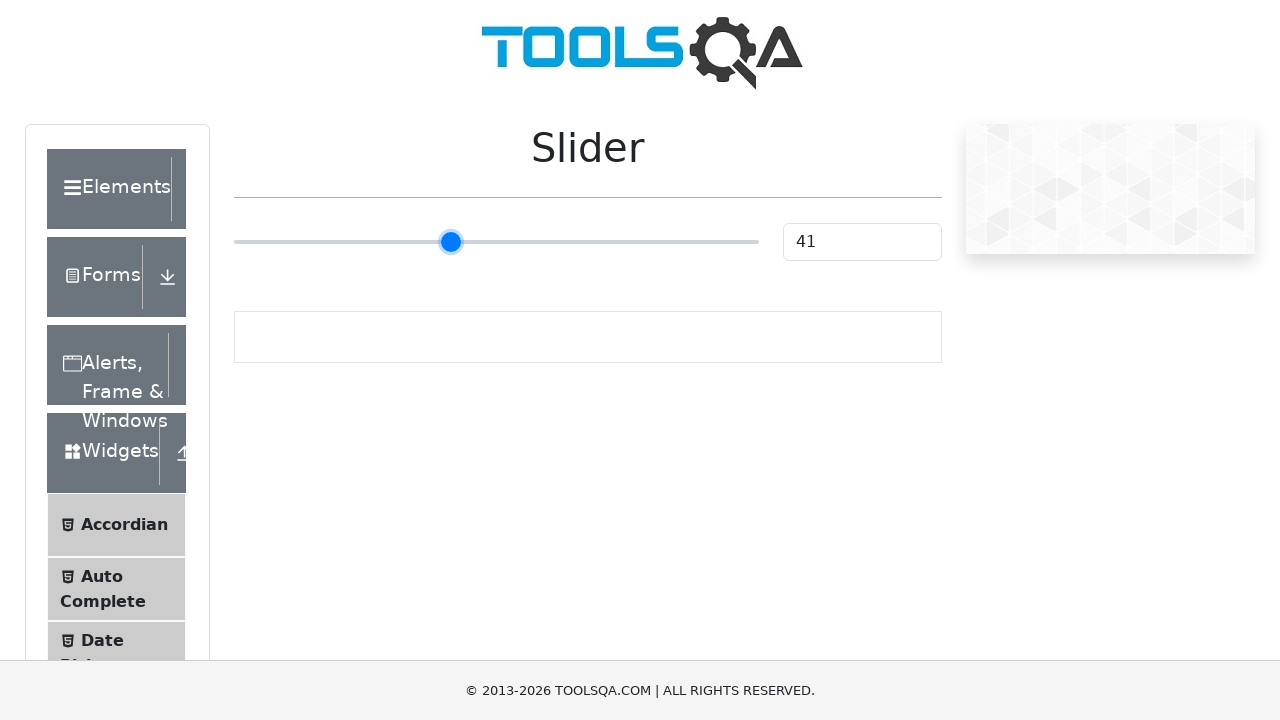

Pressed ArrowRight on slider (iteration 17/70) on input[type='range']
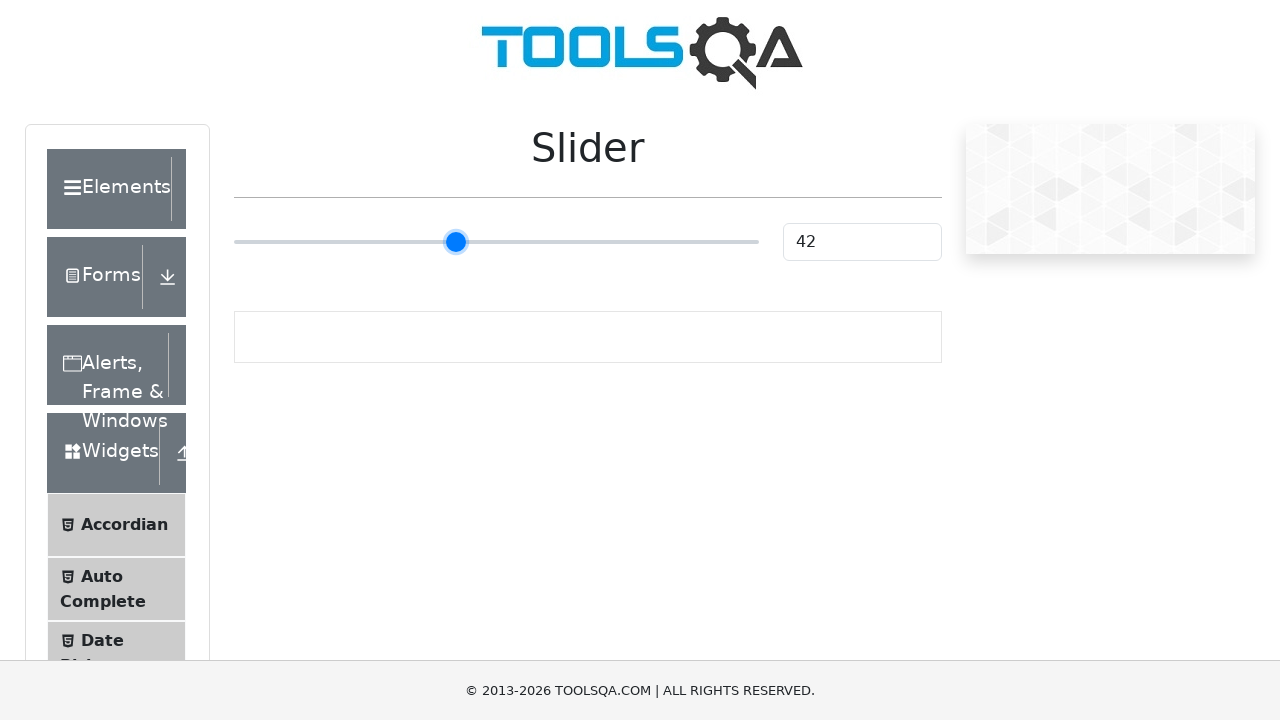

Pressed ArrowRight on slider (iteration 18/70) on input[type='range']
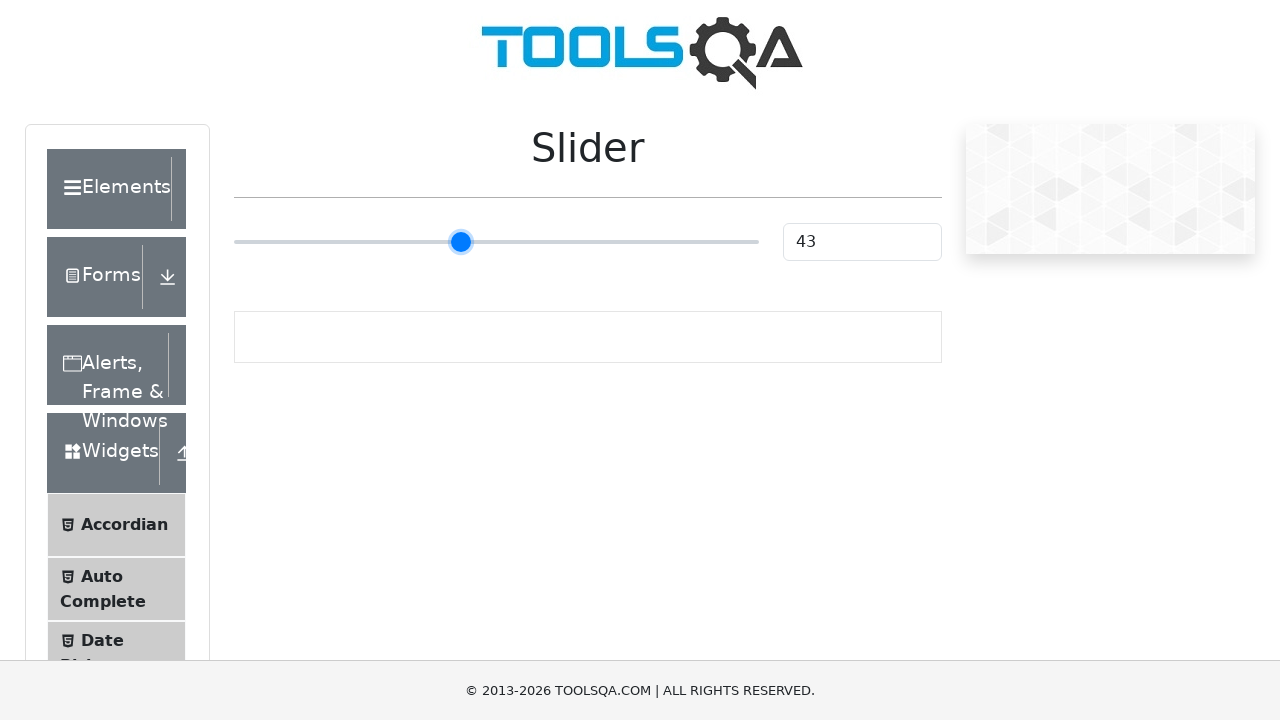

Pressed ArrowRight on slider (iteration 19/70) on input[type='range']
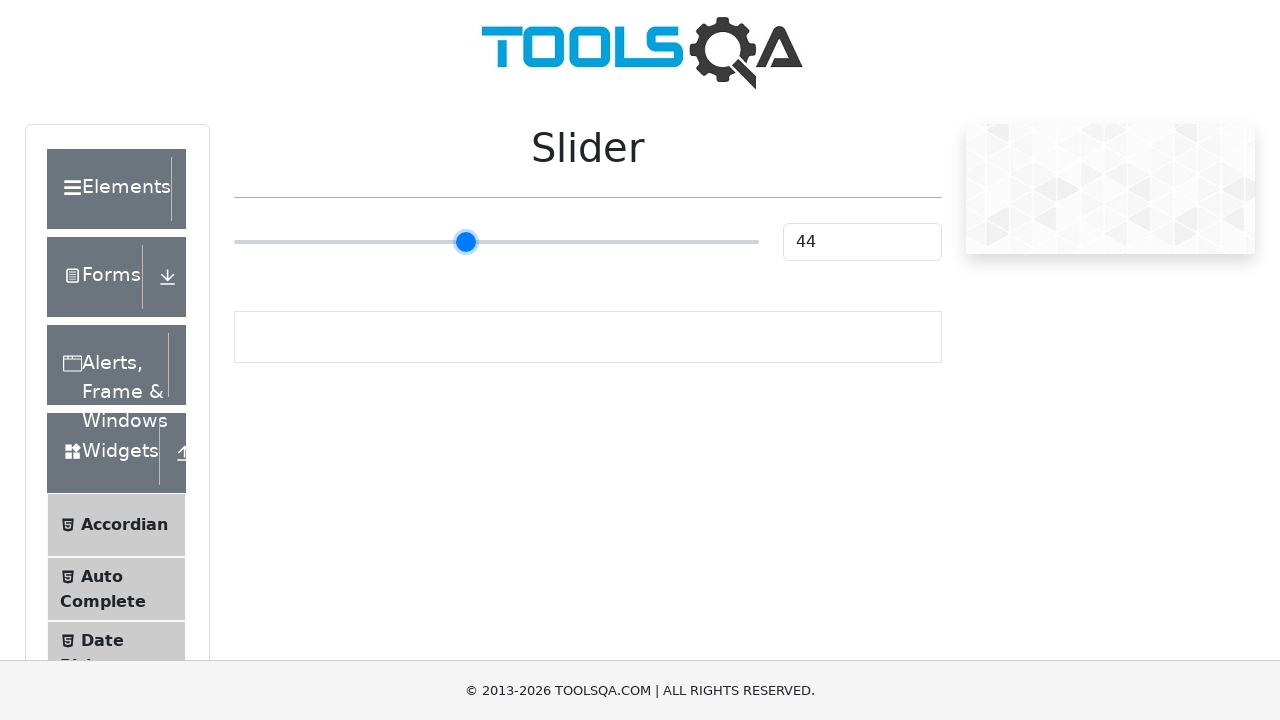

Pressed ArrowRight on slider (iteration 20/70) on input[type='range']
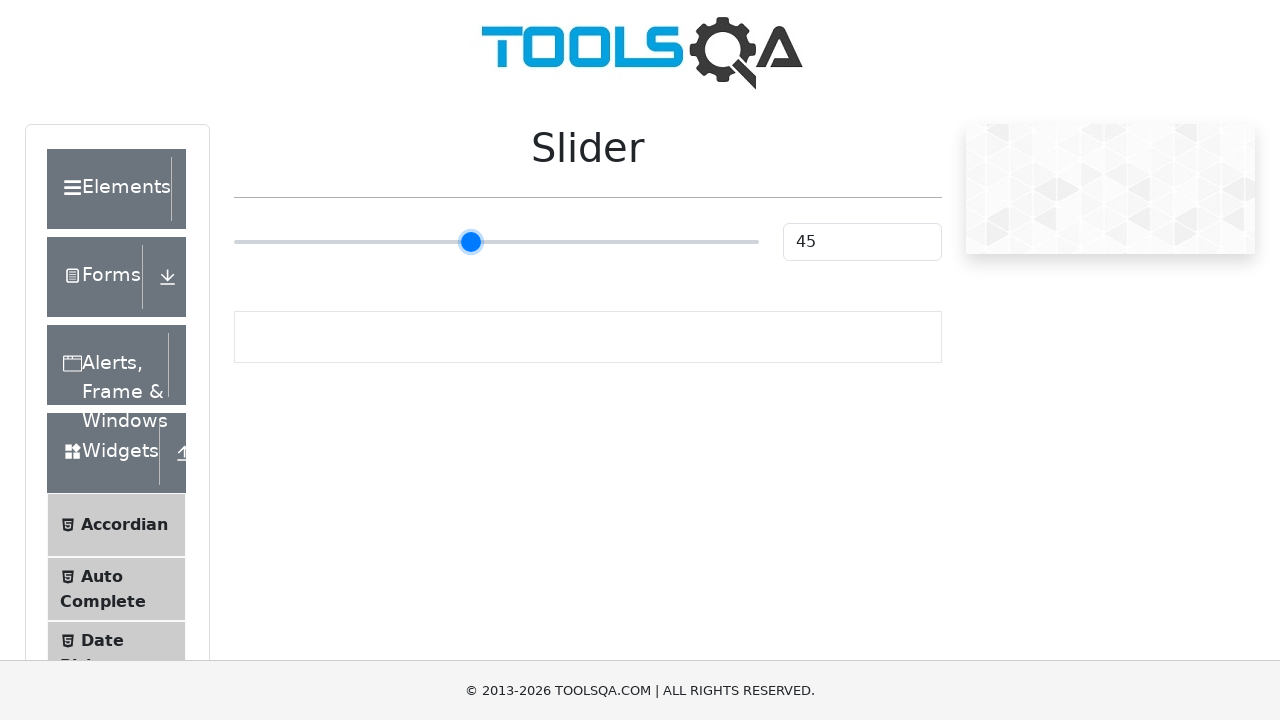

Pressed ArrowRight on slider (iteration 21/70) on input[type='range']
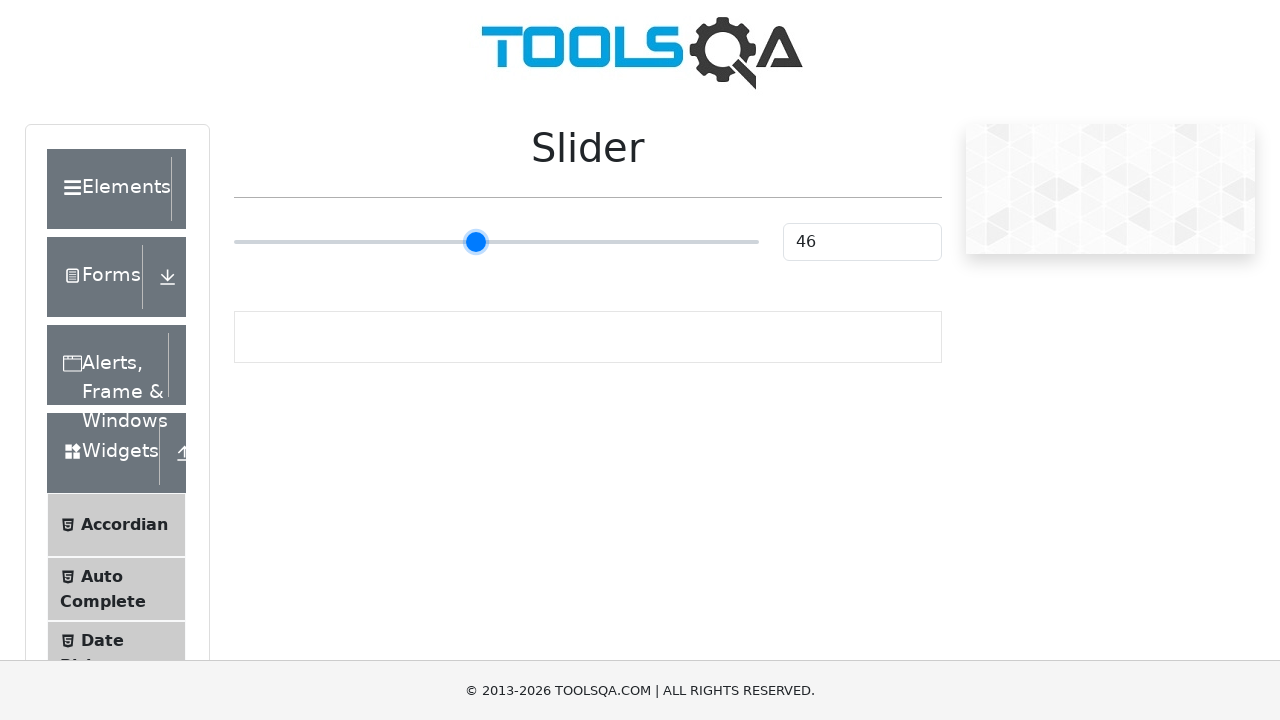

Pressed ArrowRight on slider (iteration 22/70) on input[type='range']
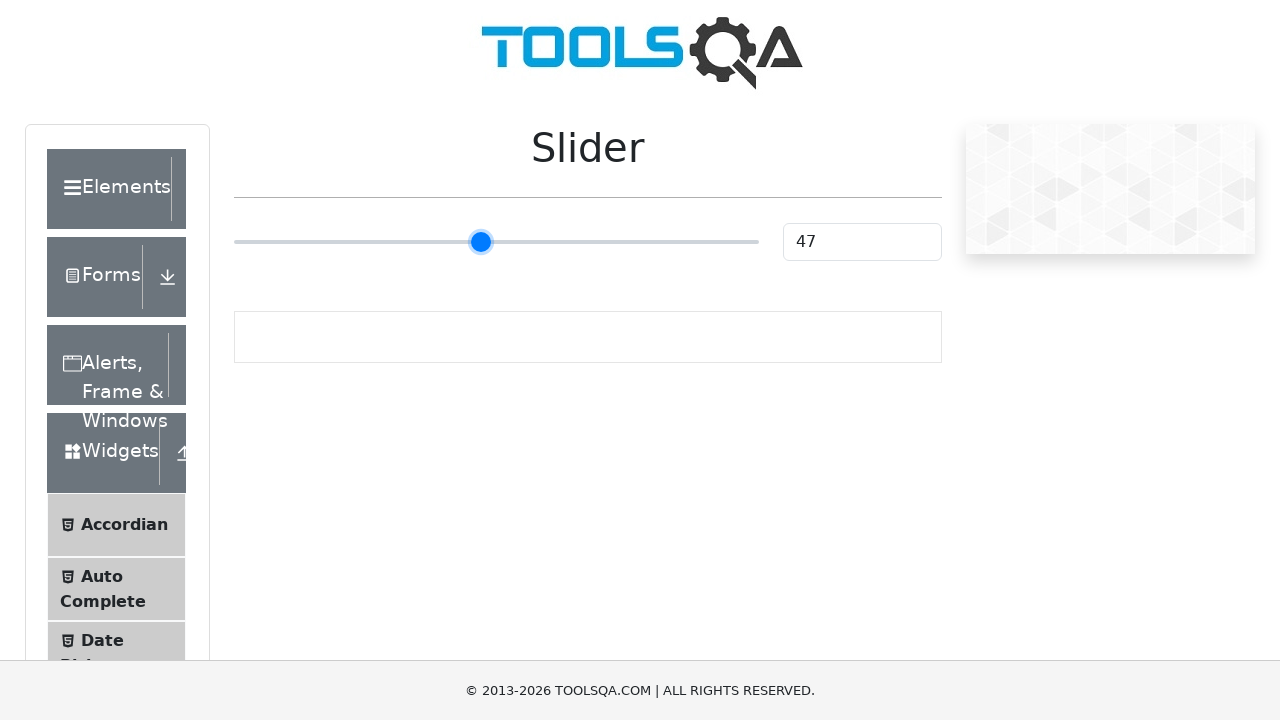

Pressed ArrowRight on slider (iteration 23/70) on input[type='range']
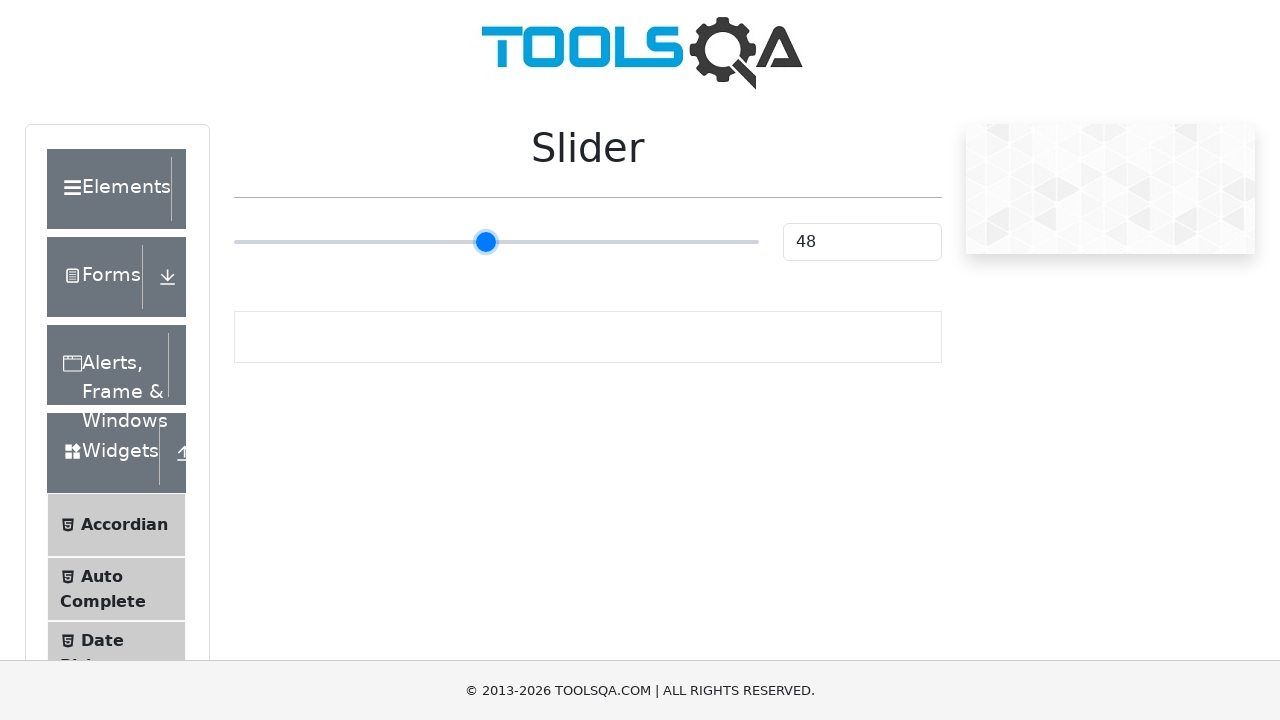

Pressed ArrowRight on slider (iteration 24/70) on input[type='range']
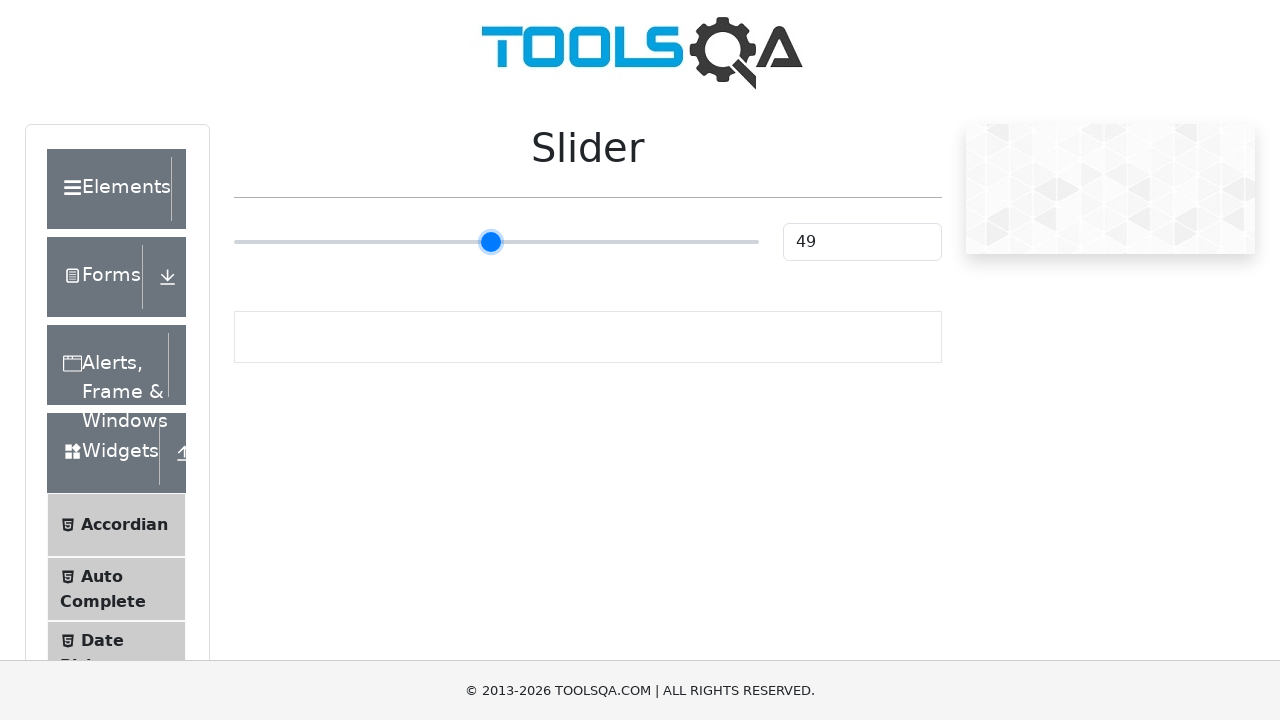

Pressed ArrowRight on slider (iteration 25/70) on input[type='range']
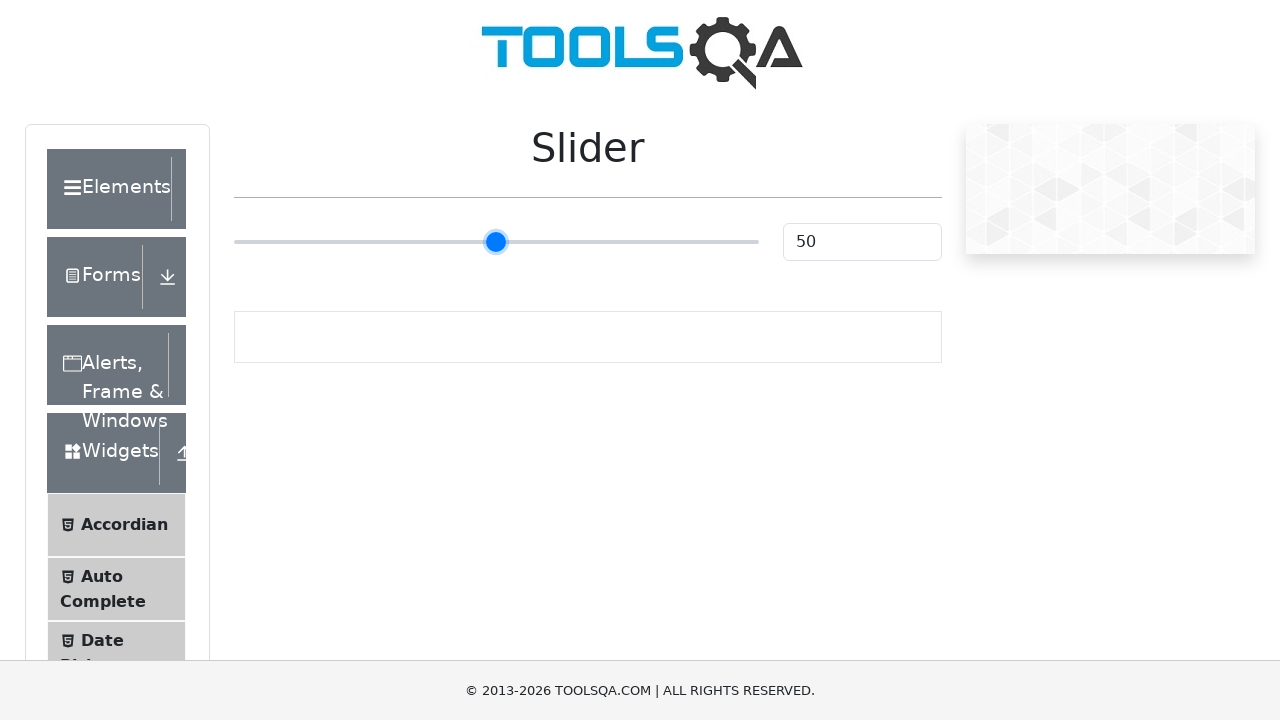

Pressed ArrowRight on slider (iteration 26/70) on input[type='range']
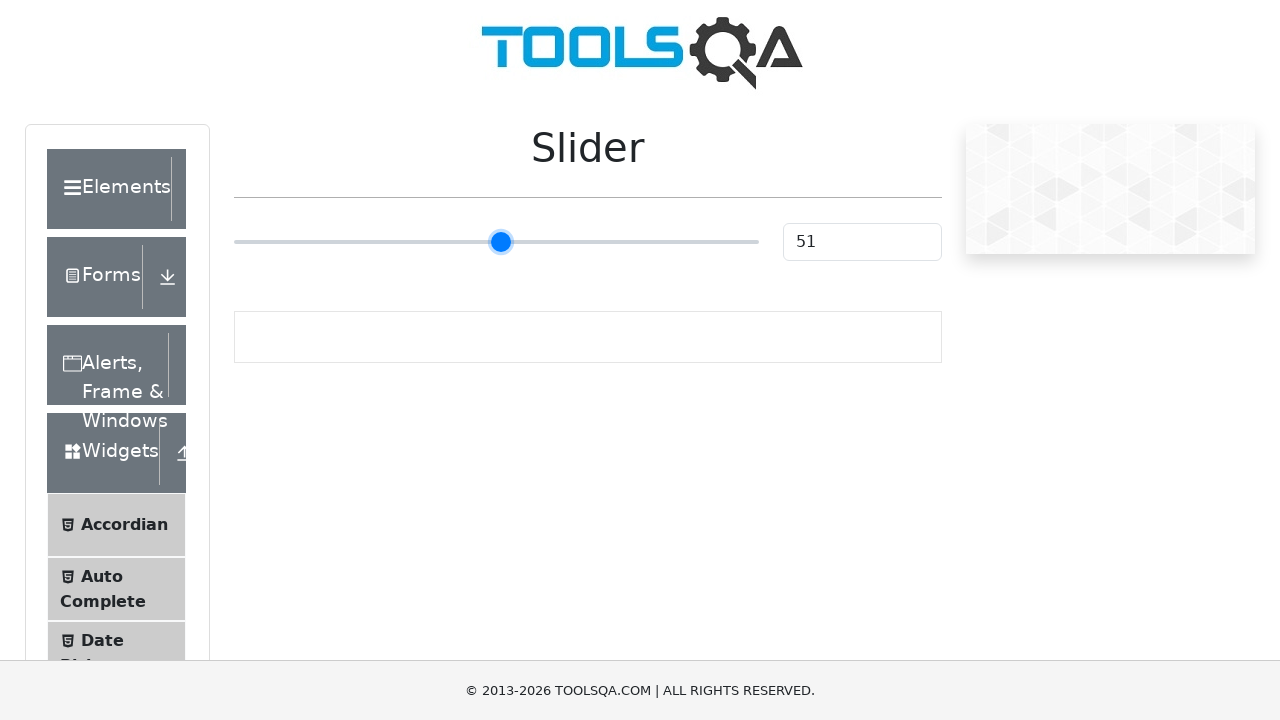

Pressed ArrowRight on slider (iteration 27/70) on input[type='range']
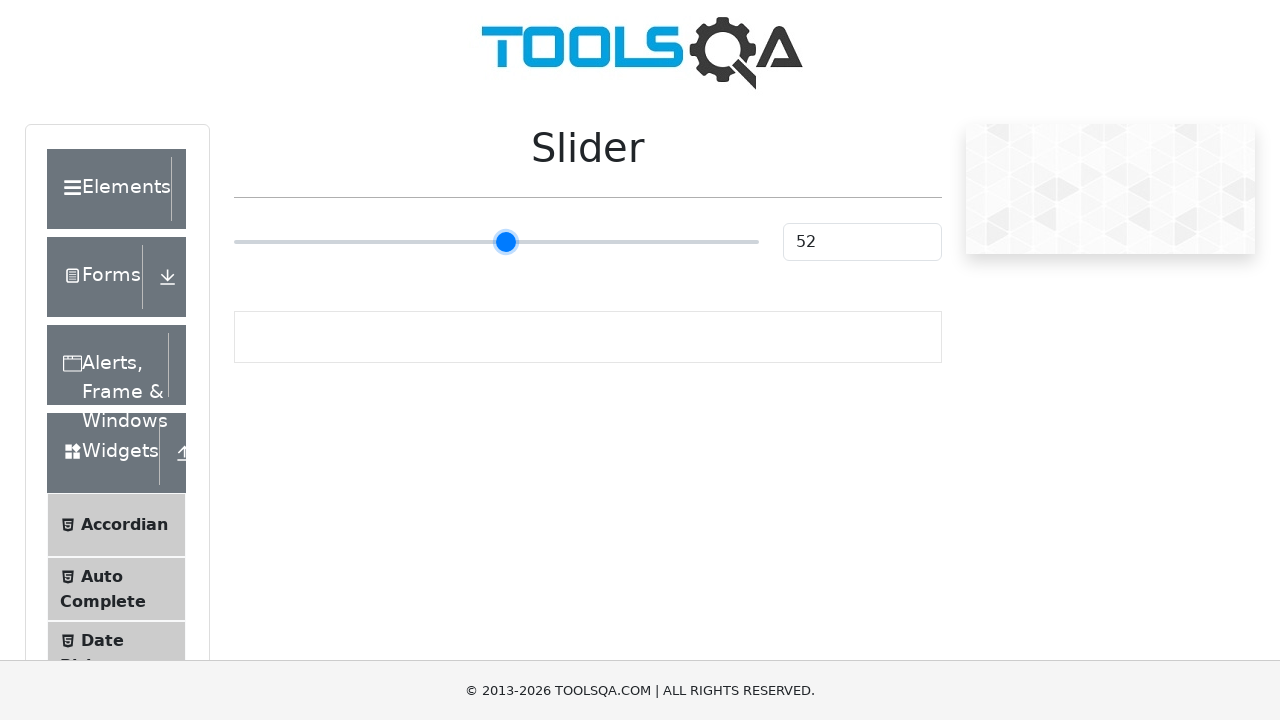

Pressed ArrowRight on slider (iteration 28/70) on input[type='range']
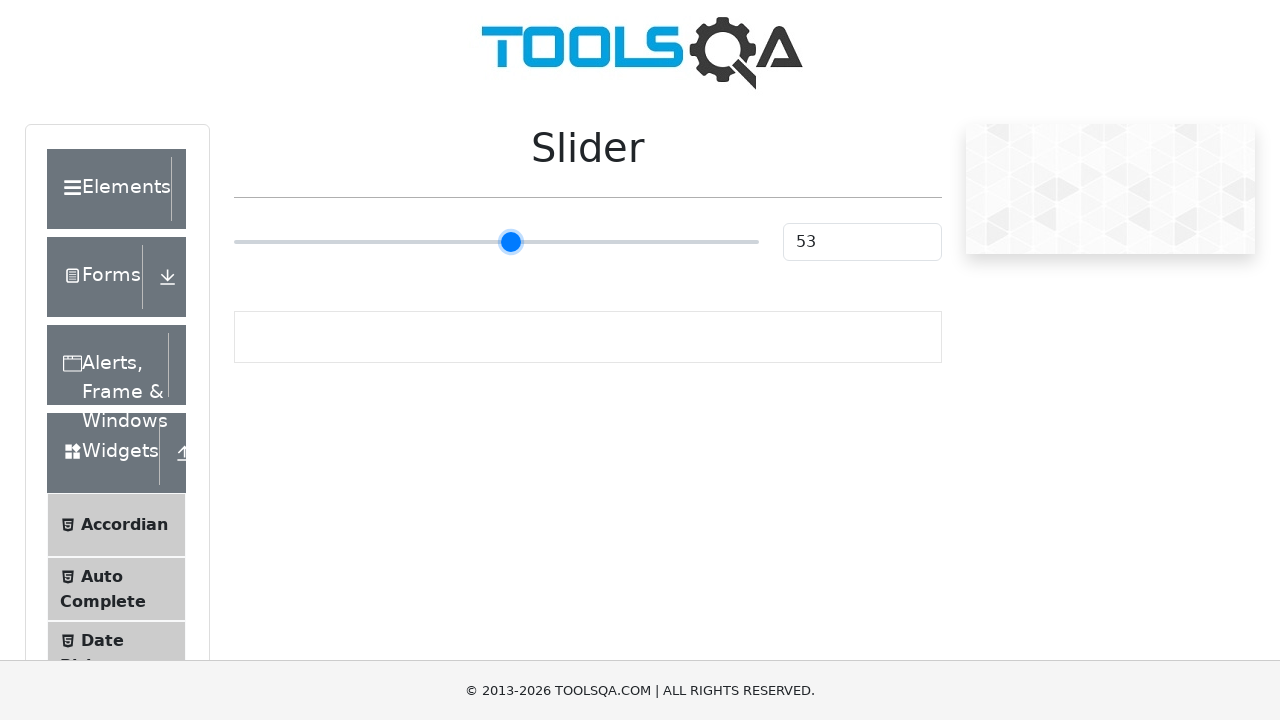

Pressed ArrowRight on slider (iteration 29/70) on input[type='range']
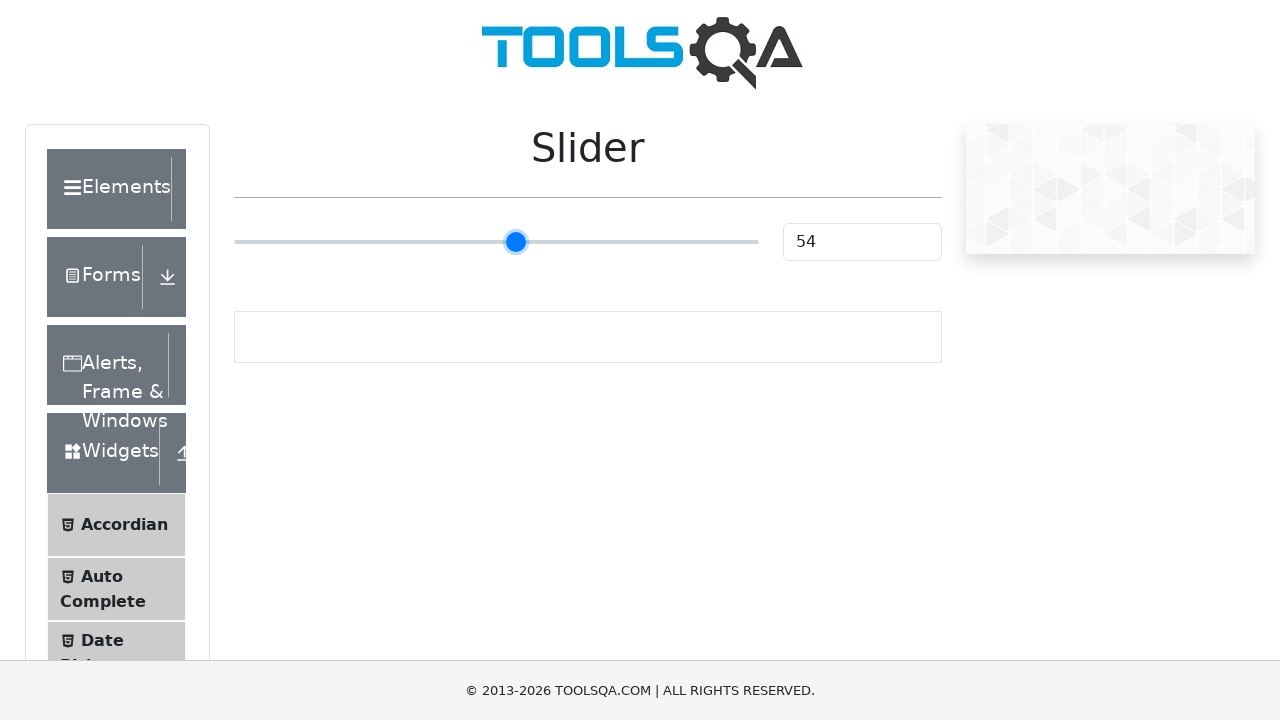

Pressed ArrowRight on slider (iteration 30/70) on input[type='range']
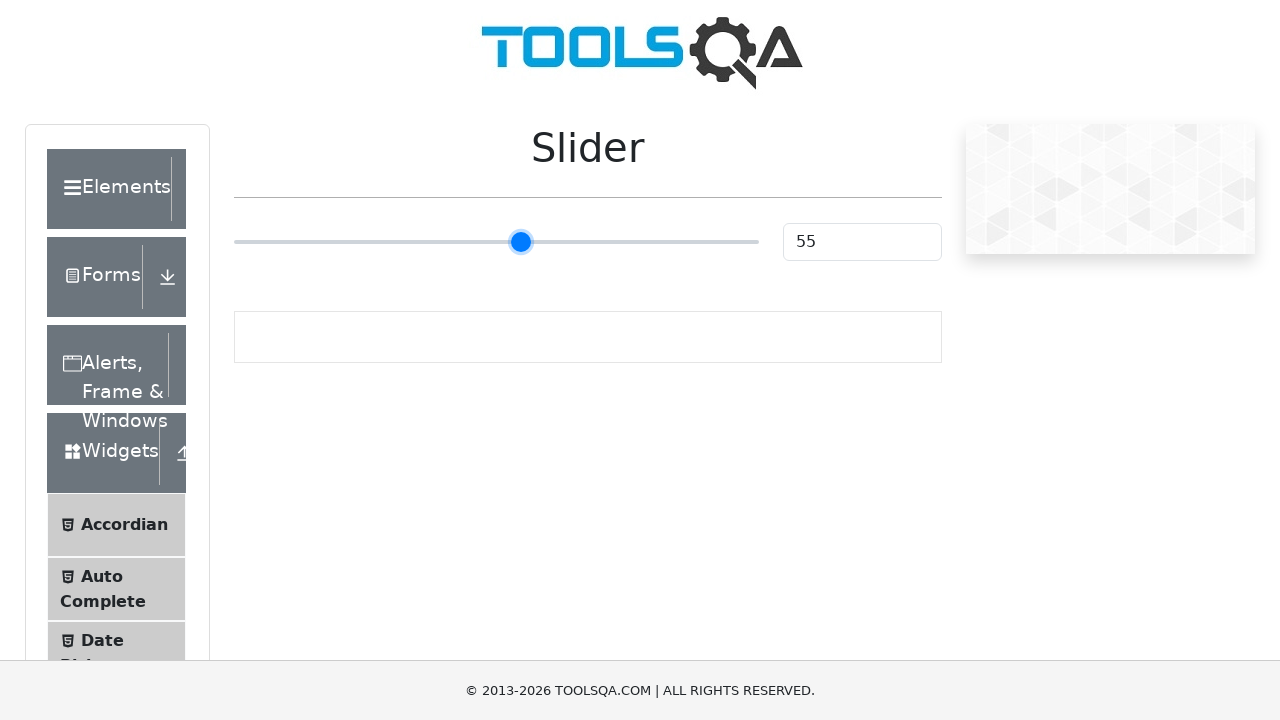

Pressed ArrowRight on slider (iteration 31/70) on input[type='range']
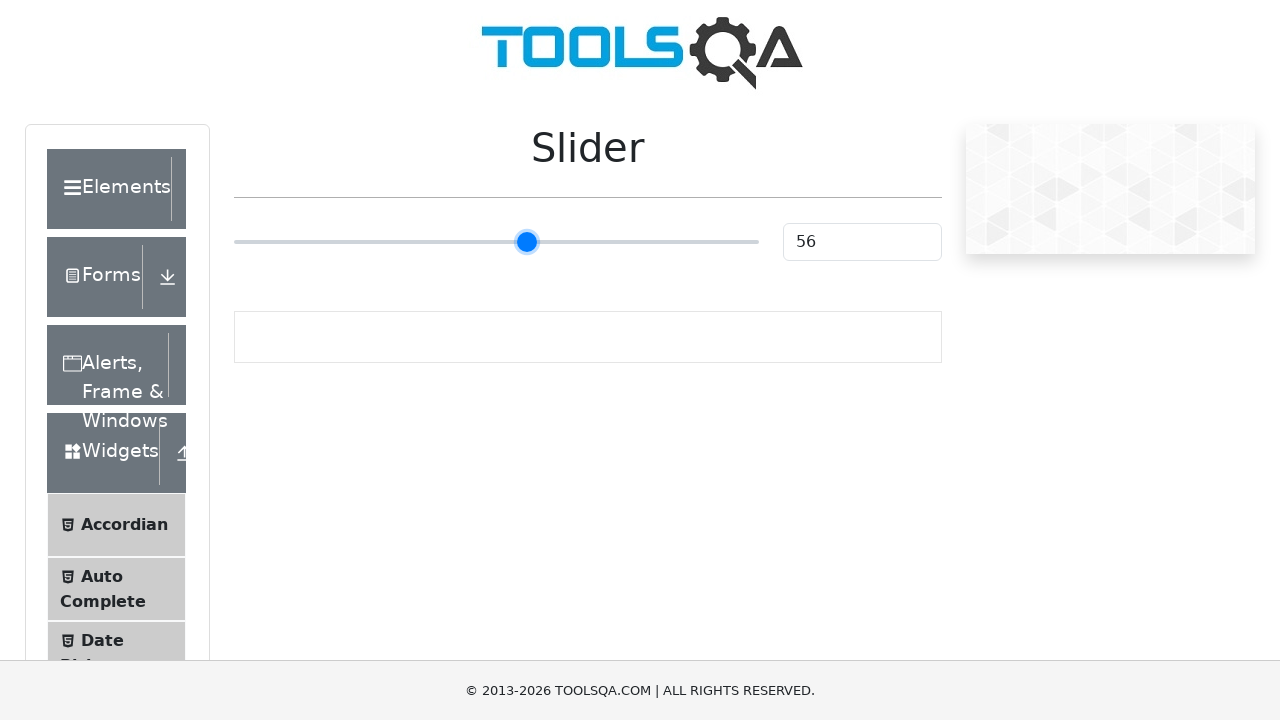

Pressed ArrowRight on slider (iteration 32/70) on input[type='range']
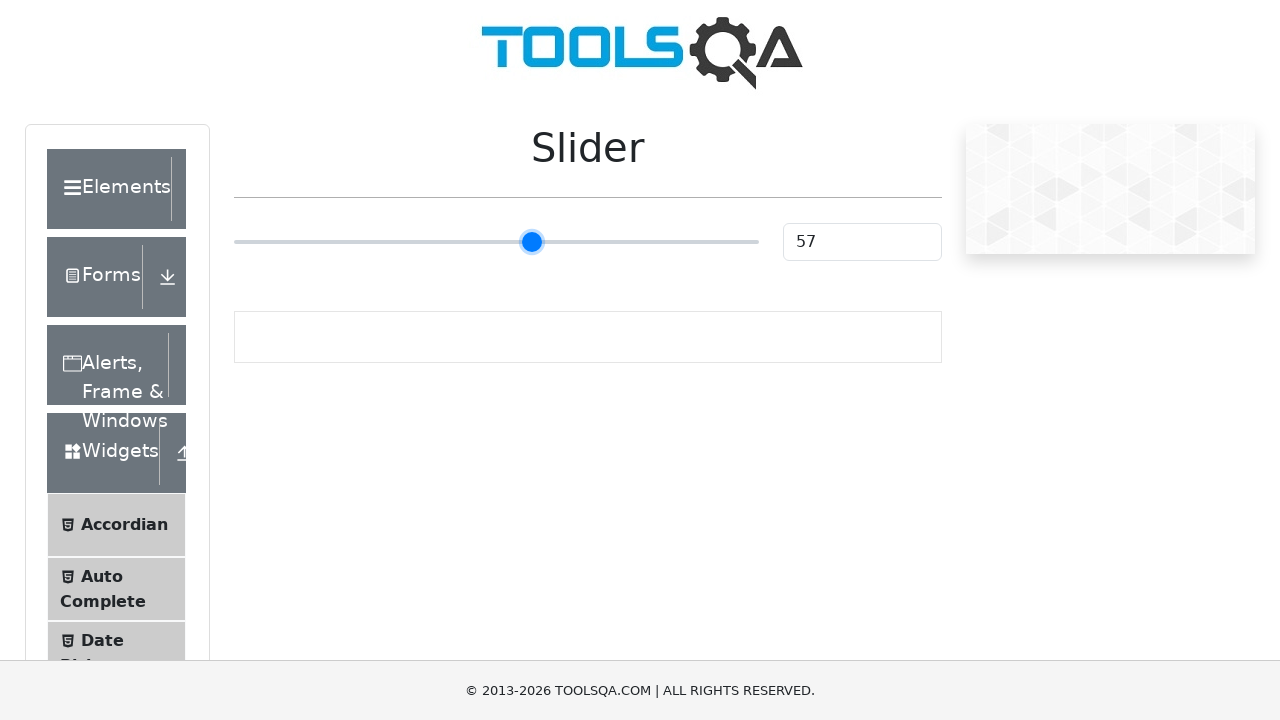

Pressed ArrowRight on slider (iteration 33/70) on input[type='range']
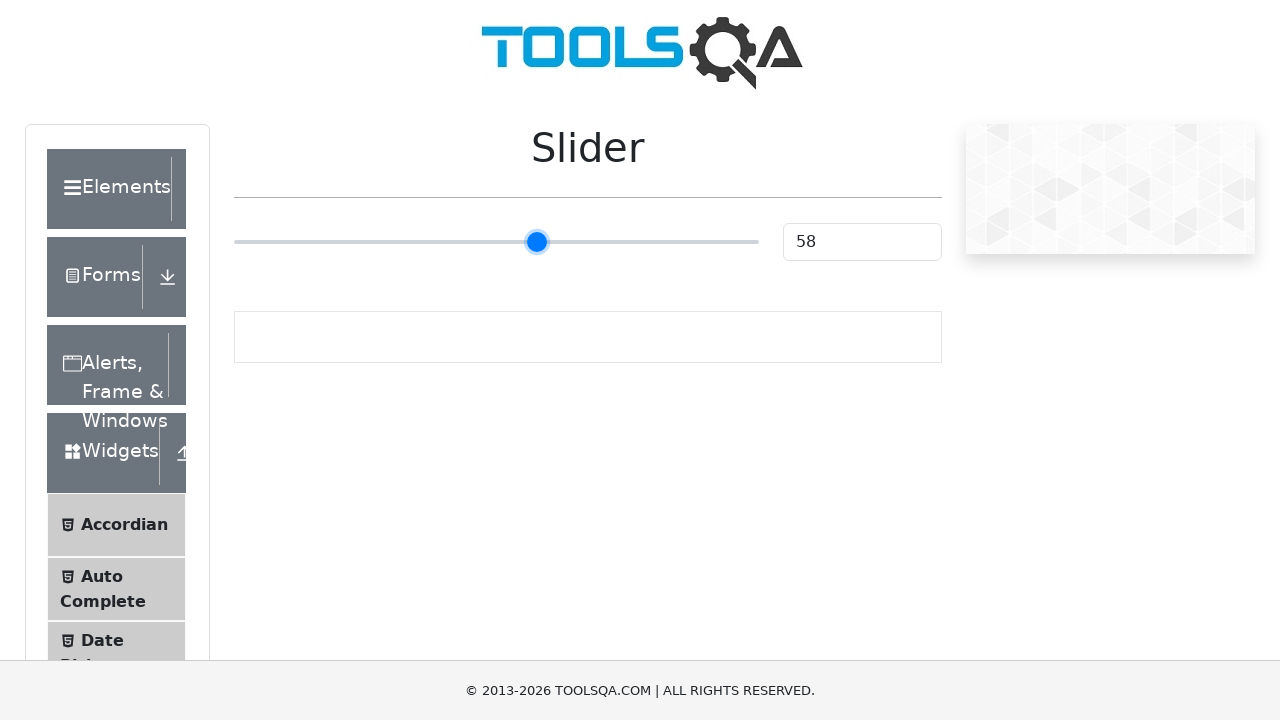

Pressed ArrowRight on slider (iteration 34/70) on input[type='range']
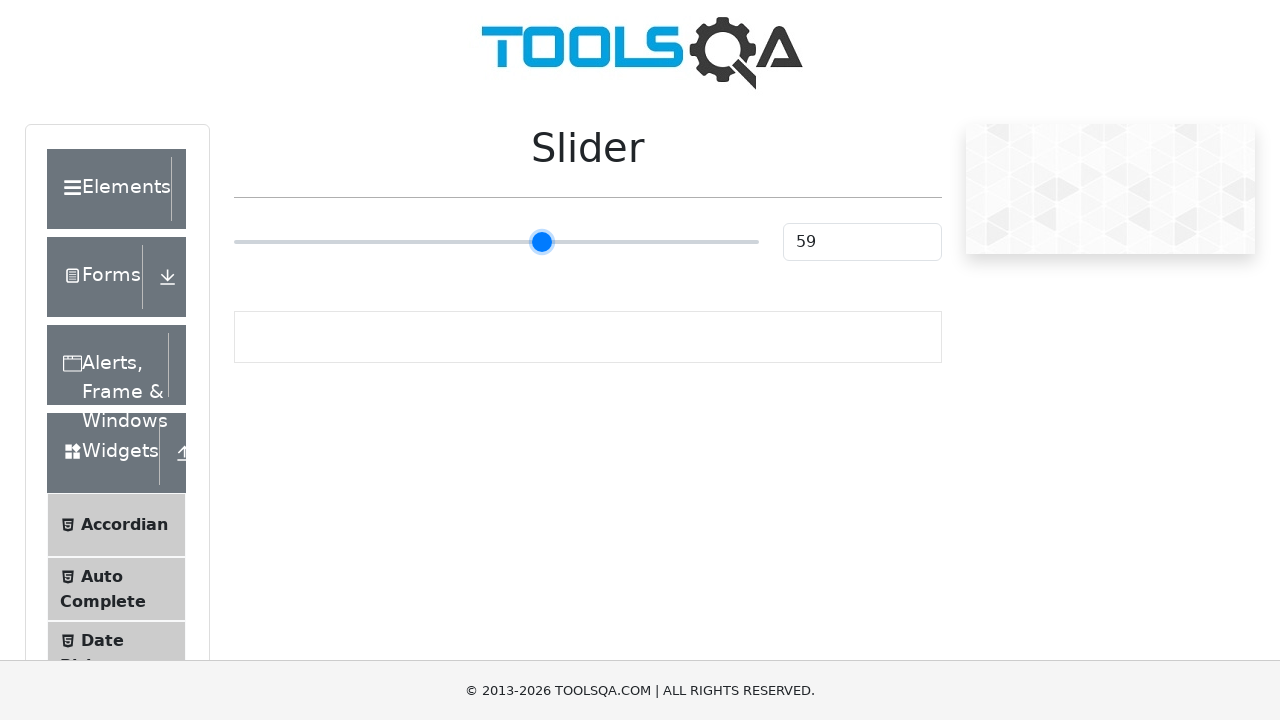

Pressed ArrowRight on slider (iteration 35/70) on input[type='range']
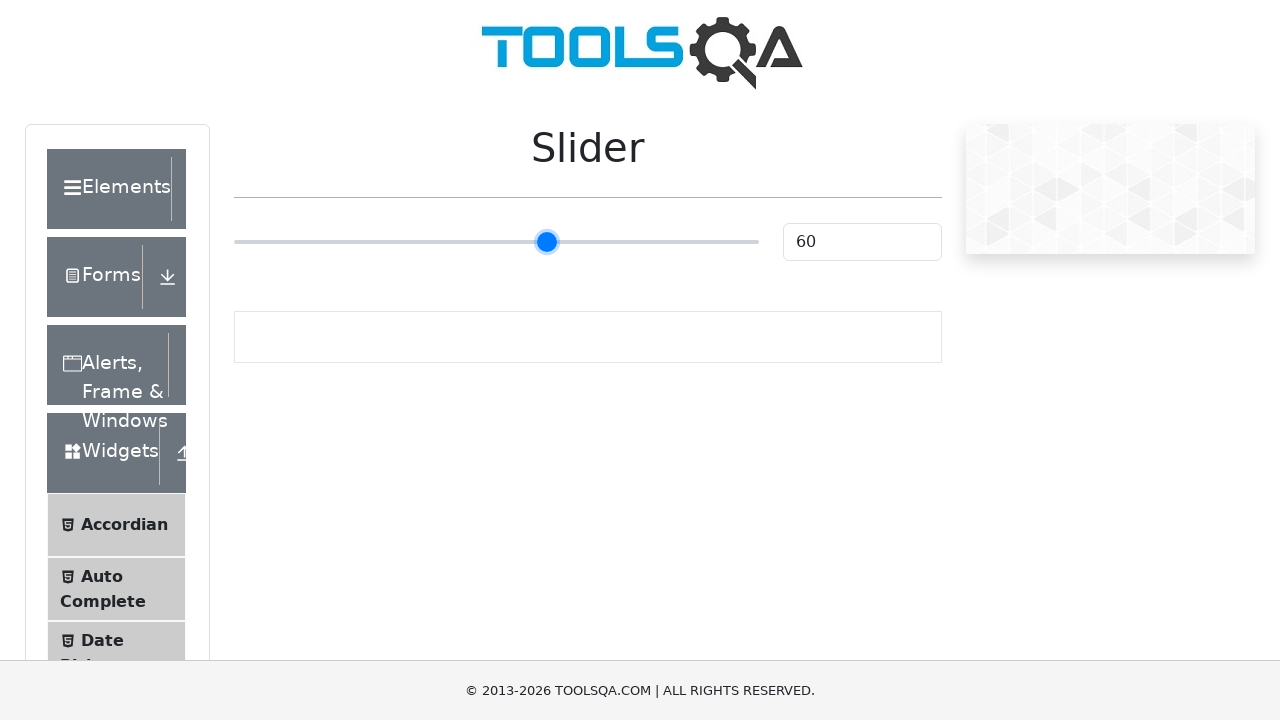

Pressed ArrowRight on slider (iteration 36/70) on input[type='range']
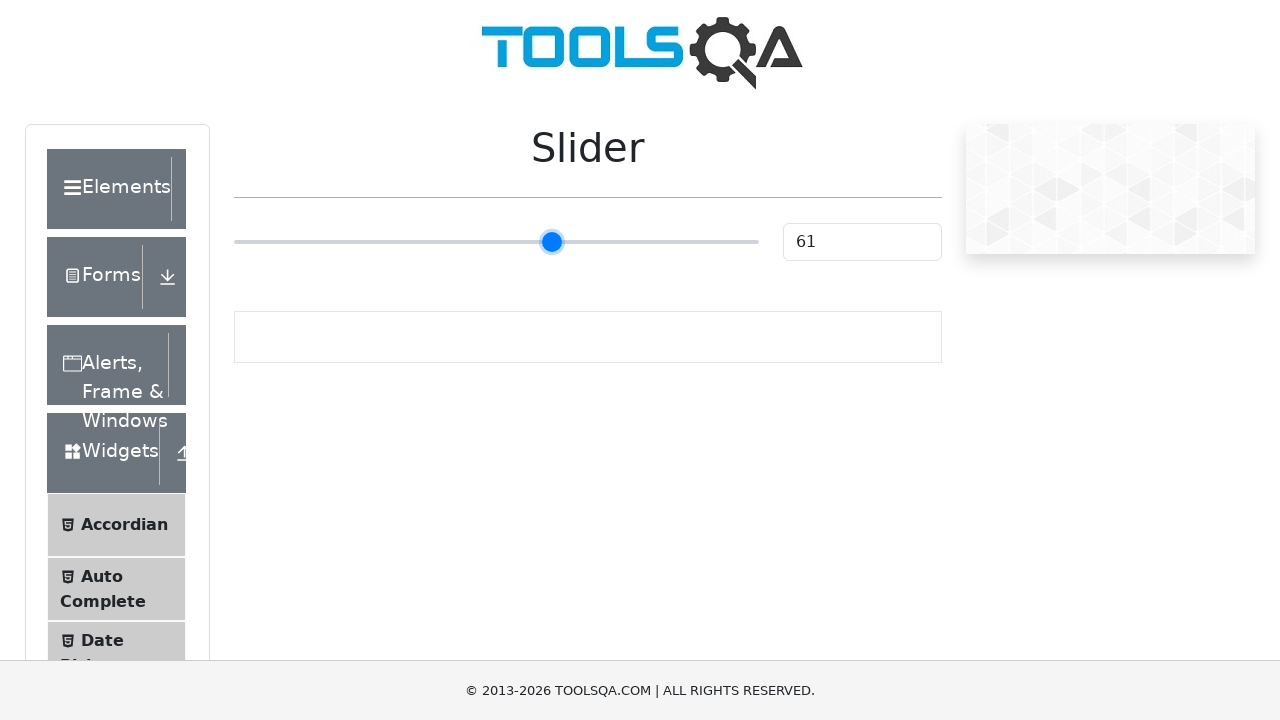

Pressed ArrowRight on slider (iteration 37/70) on input[type='range']
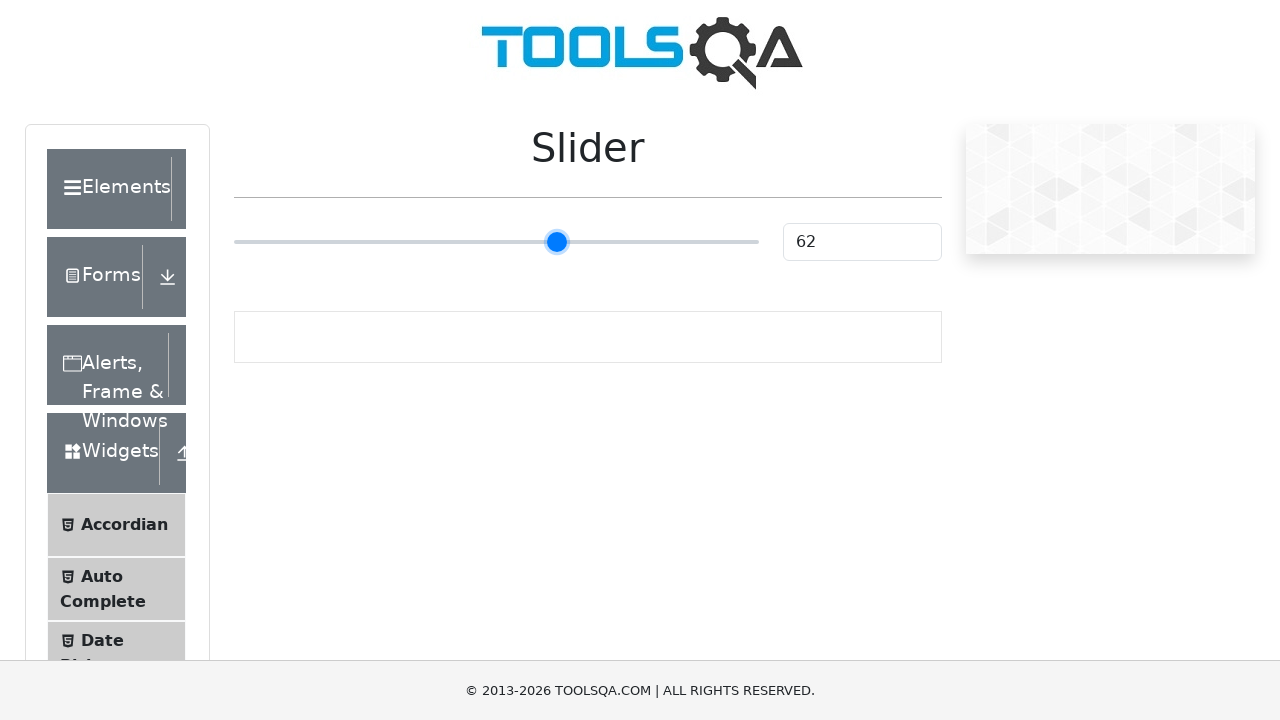

Pressed ArrowRight on slider (iteration 38/70) on input[type='range']
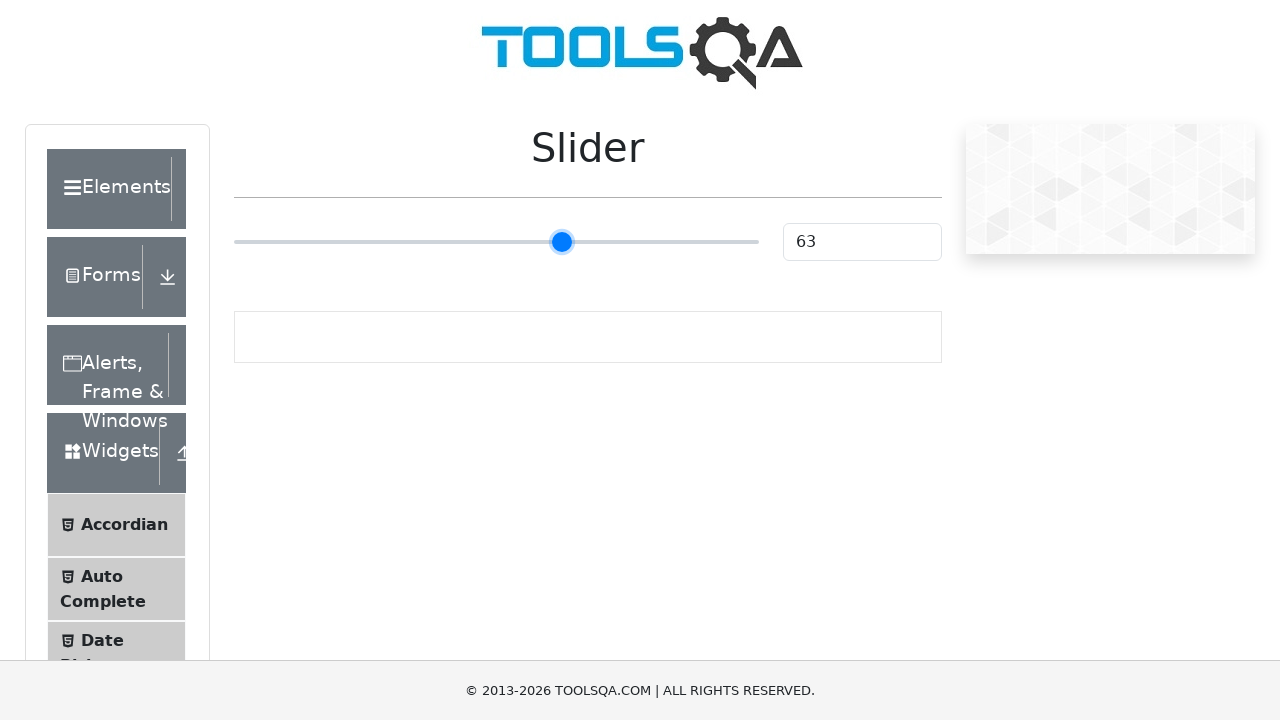

Pressed ArrowRight on slider (iteration 39/70) on input[type='range']
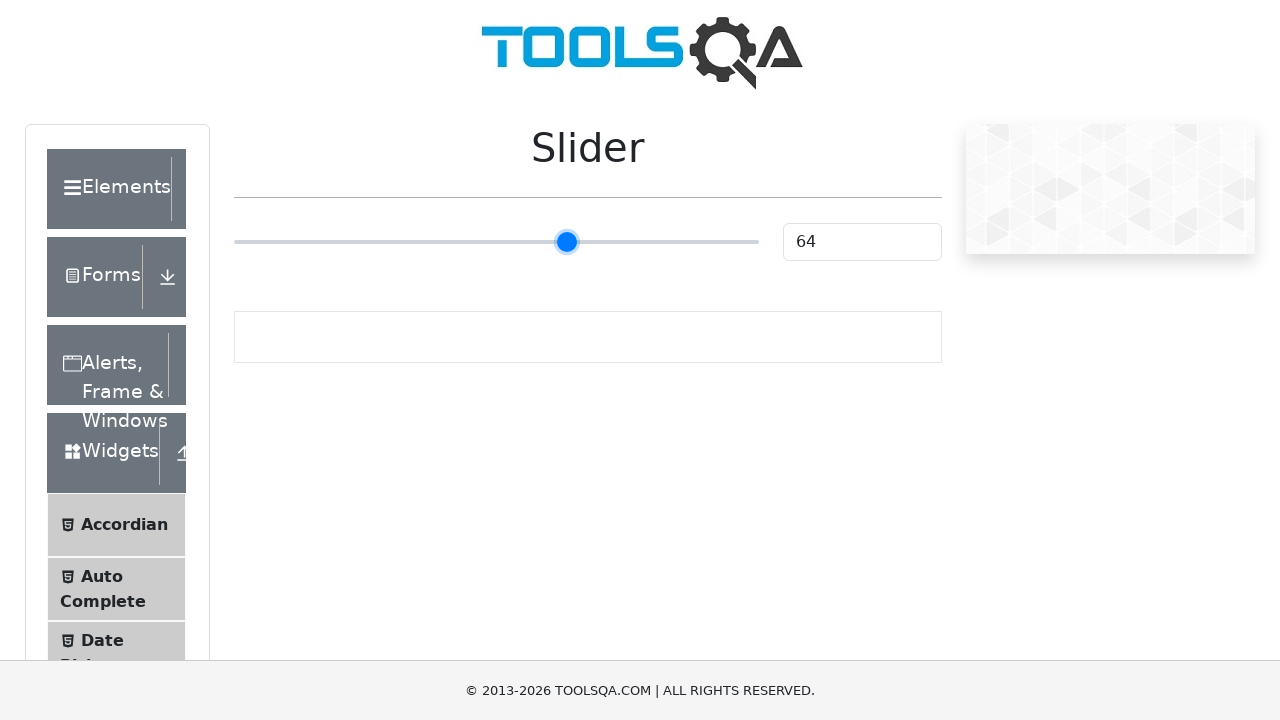

Pressed ArrowRight on slider (iteration 40/70) on input[type='range']
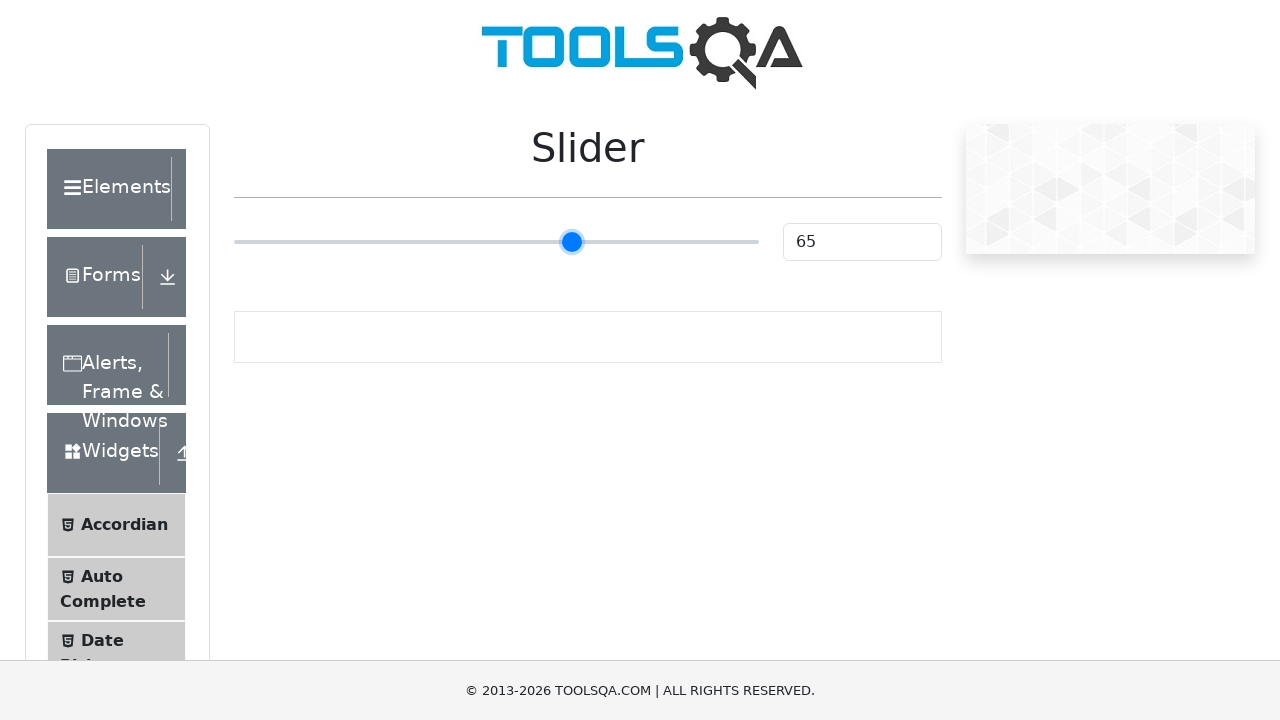

Pressed ArrowRight on slider (iteration 41/70) on input[type='range']
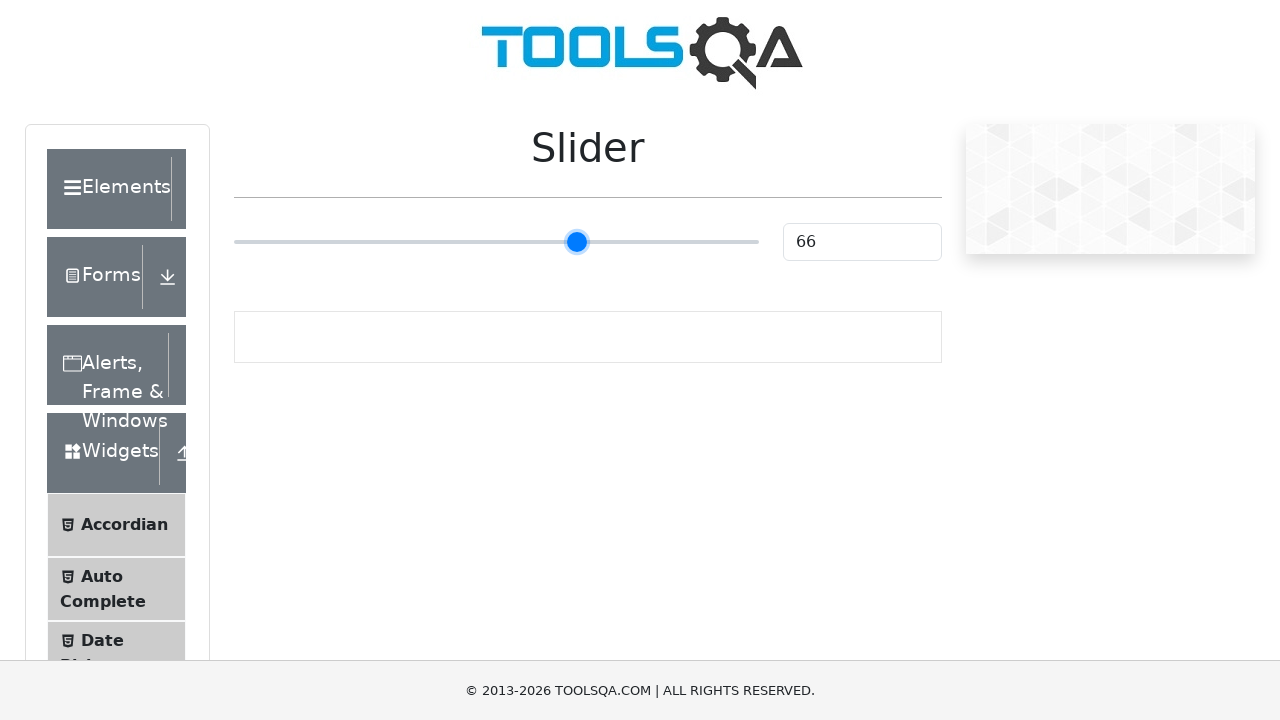

Pressed ArrowRight on slider (iteration 42/70) on input[type='range']
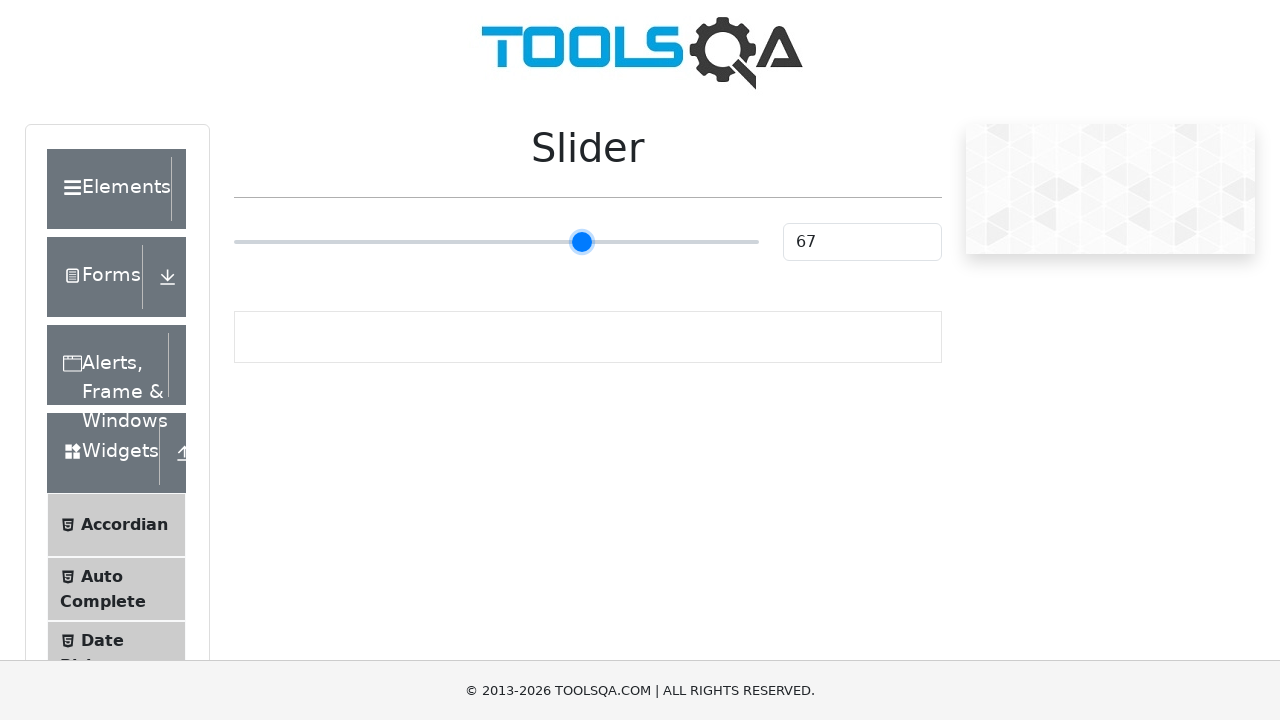

Pressed ArrowRight on slider (iteration 43/70) on input[type='range']
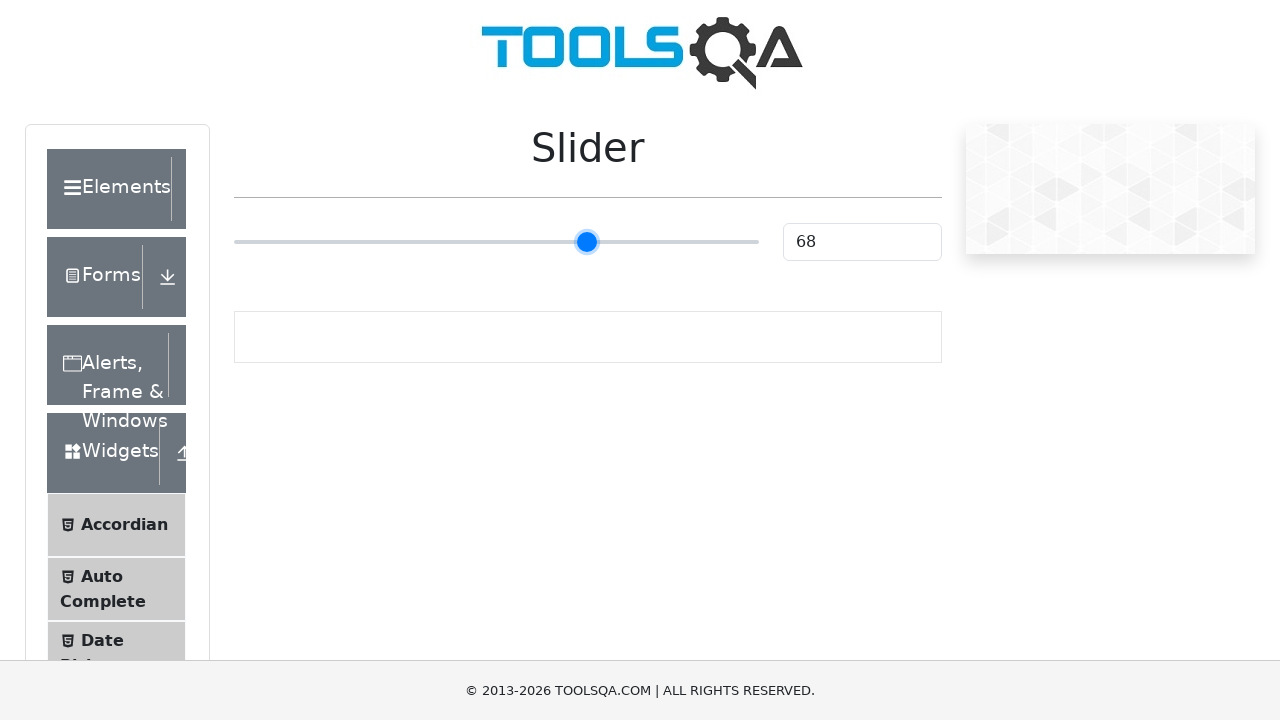

Pressed ArrowRight on slider (iteration 44/70) on input[type='range']
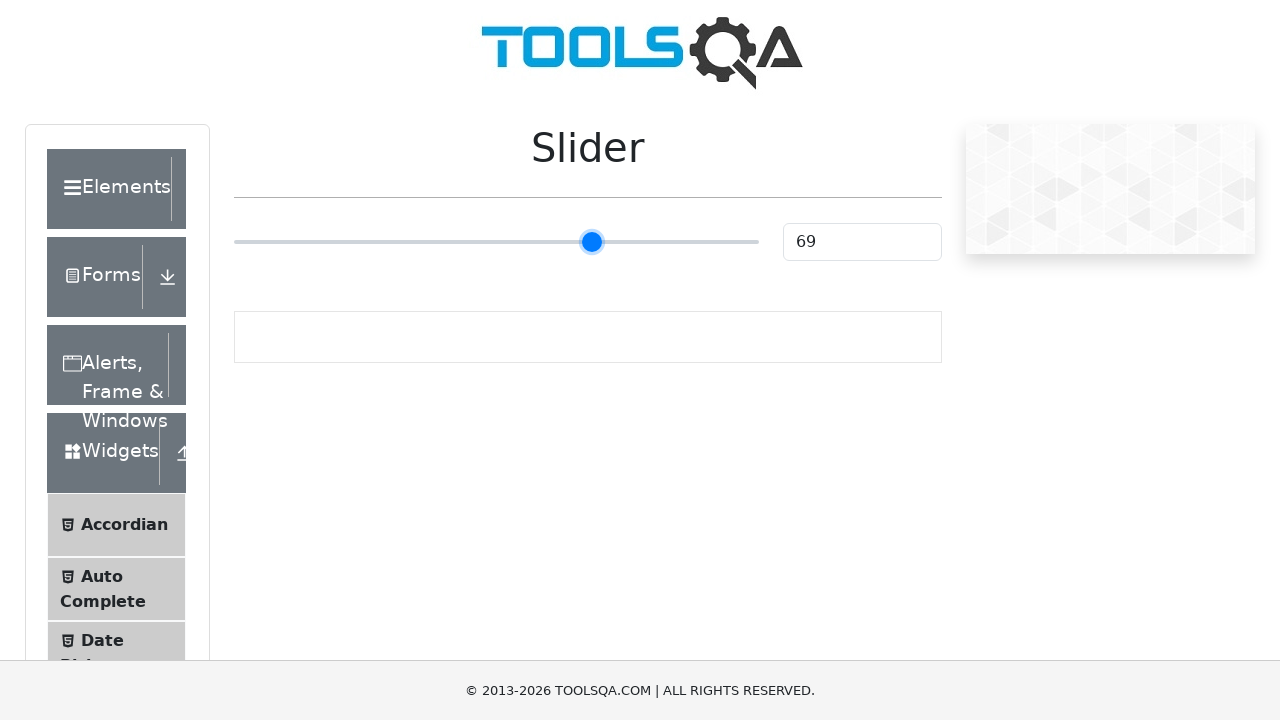

Pressed ArrowRight on slider (iteration 45/70) on input[type='range']
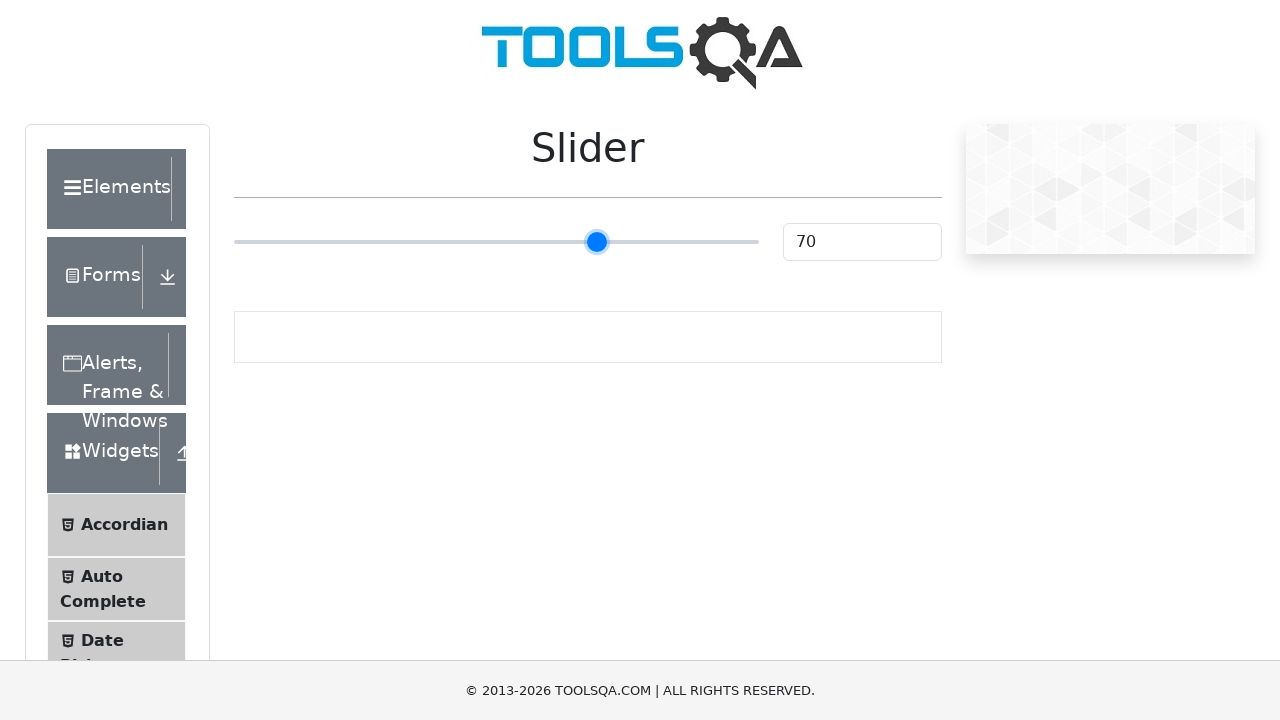

Pressed ArrowRight on slider (iteration 46/70) on input[type='range']
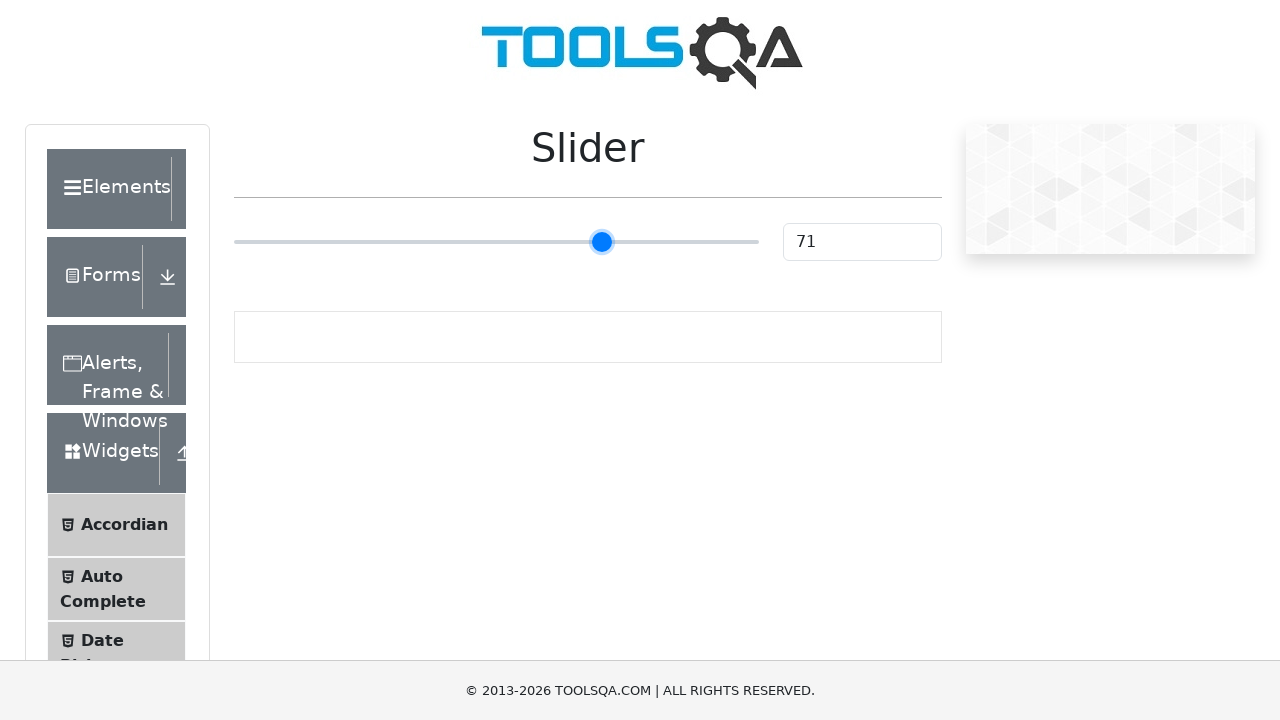

Pressed ArrowRight on slider (iteration 47/70) on input[type='range']
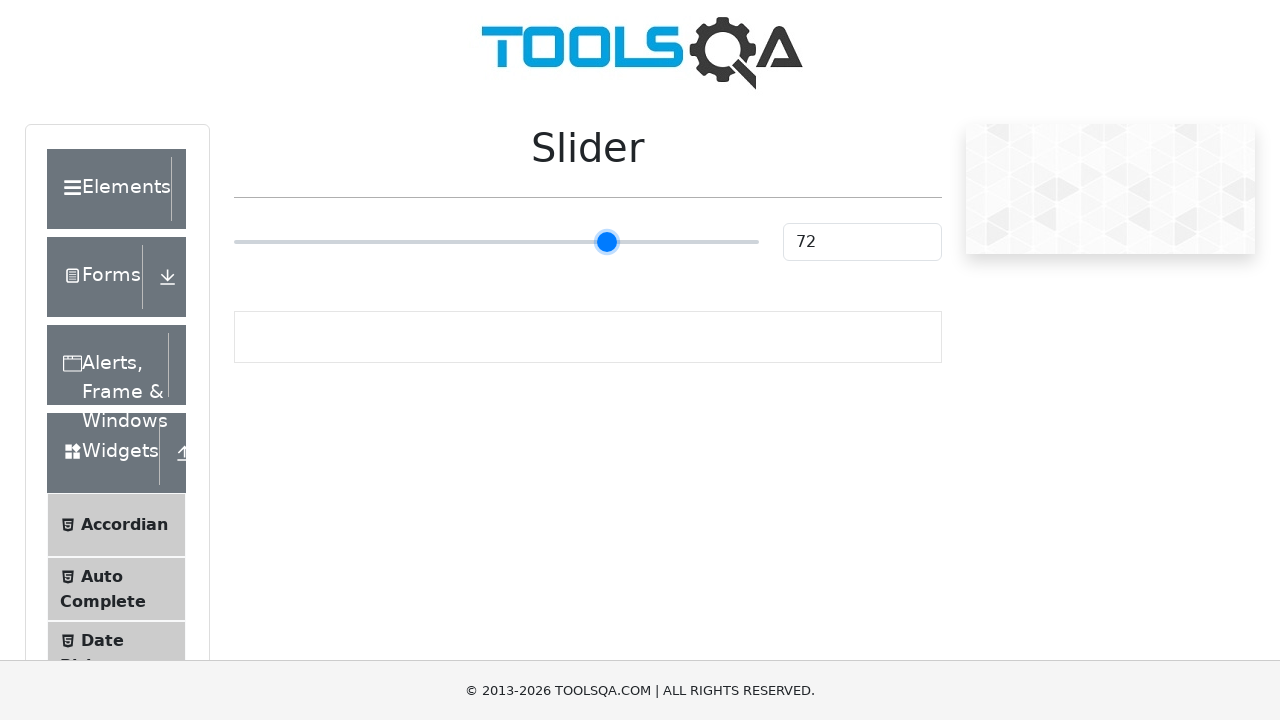

Pressed ArrowRight on slider (iteration 48/70) on input[type='range']
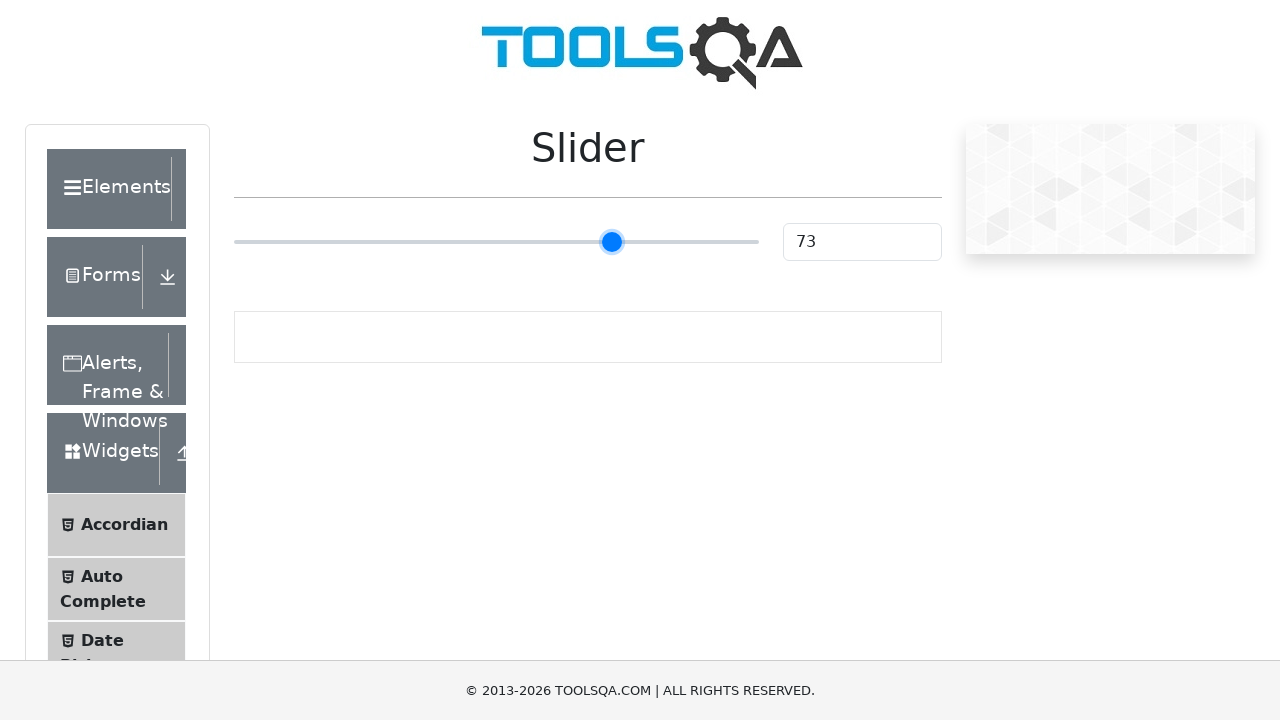

Pressed ArrowRight on slider (iteration 49/70) on input[type='range']
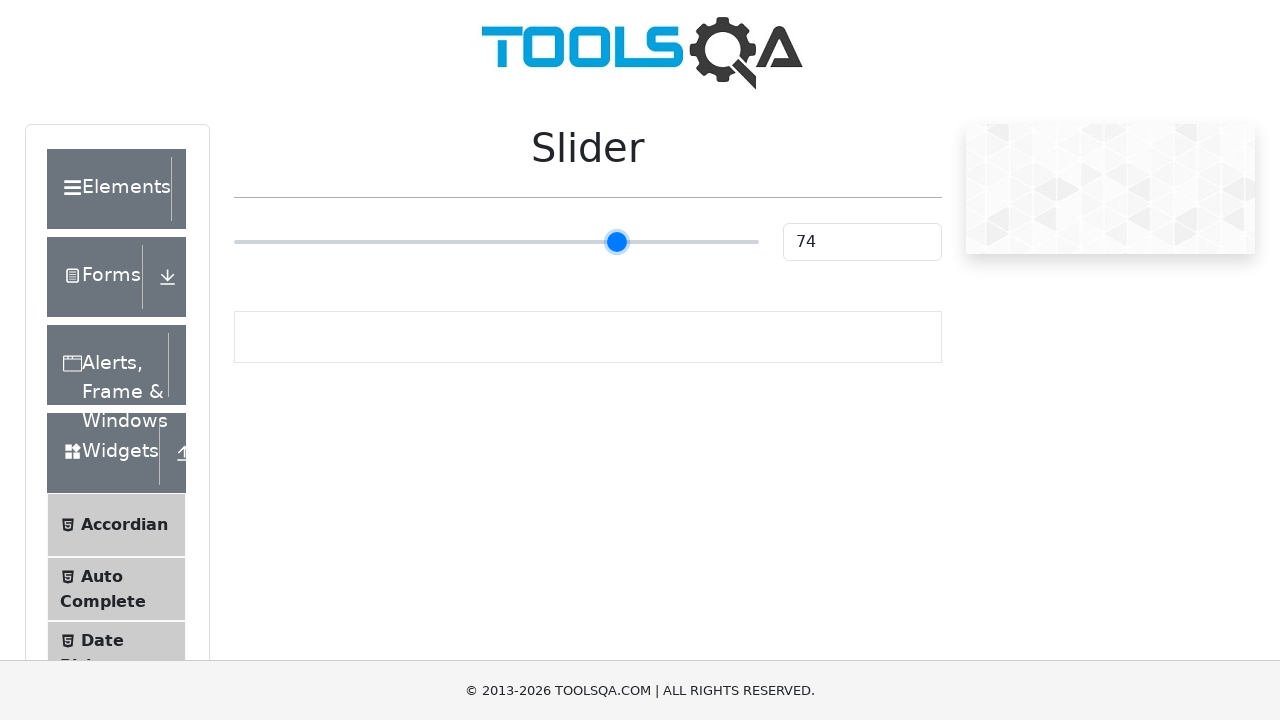

Pressed ArrowRight on slider (iteration 50/70) on input[type='range']
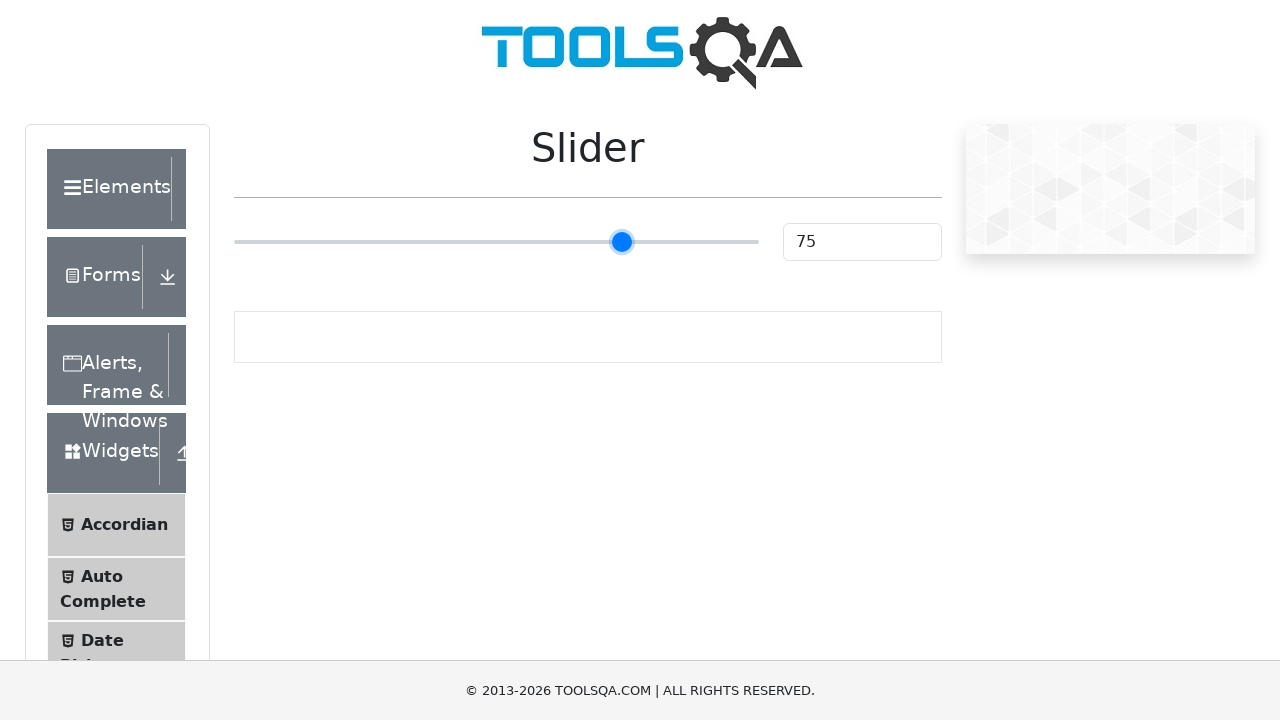

Pressed ArrowRight on slider (iteration 51/70) on input[type='range']
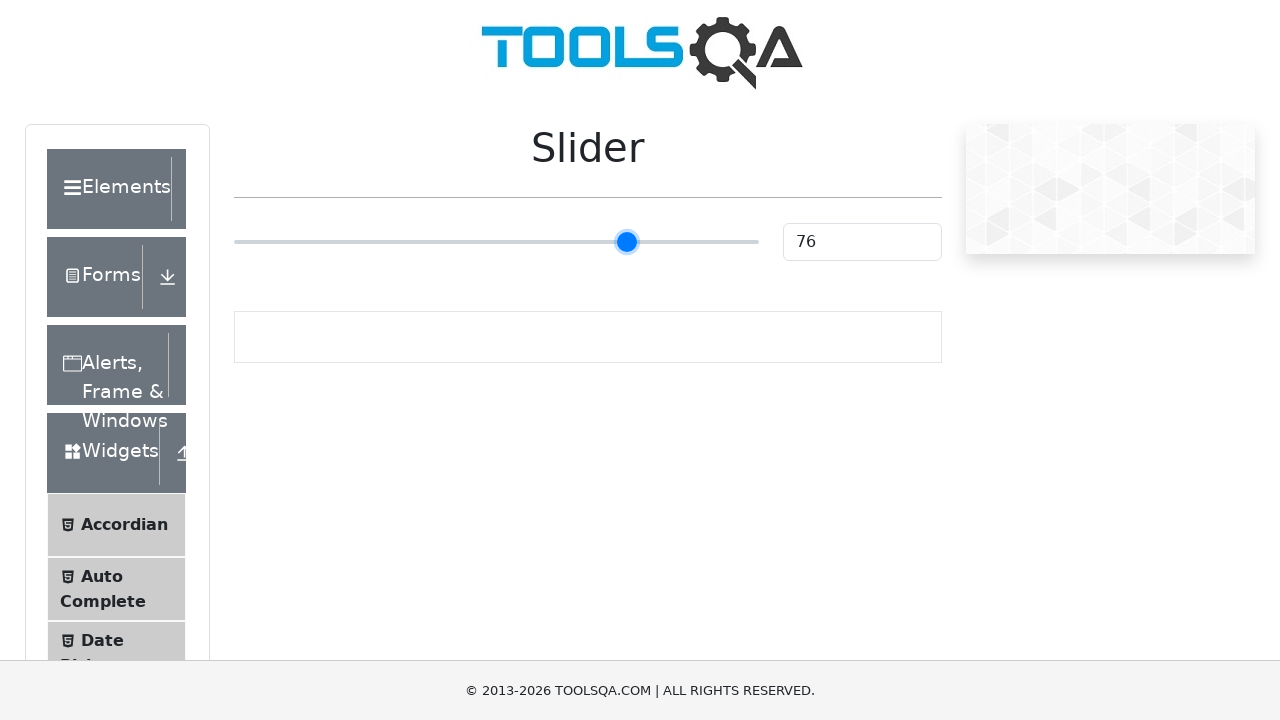

Pressed ArrowRight on slider (iteration 52/70) on input[type='range']
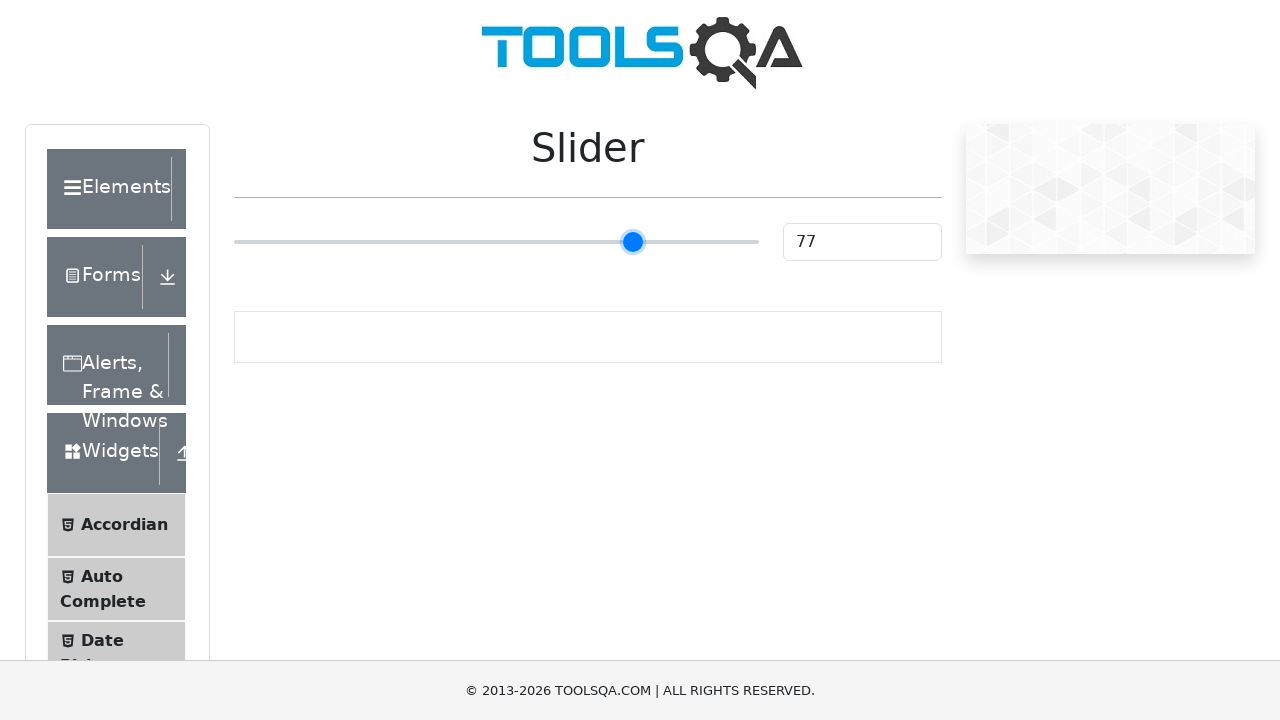

Pressed ArrowRight on slider (iteration 53/70) on input[type='range']
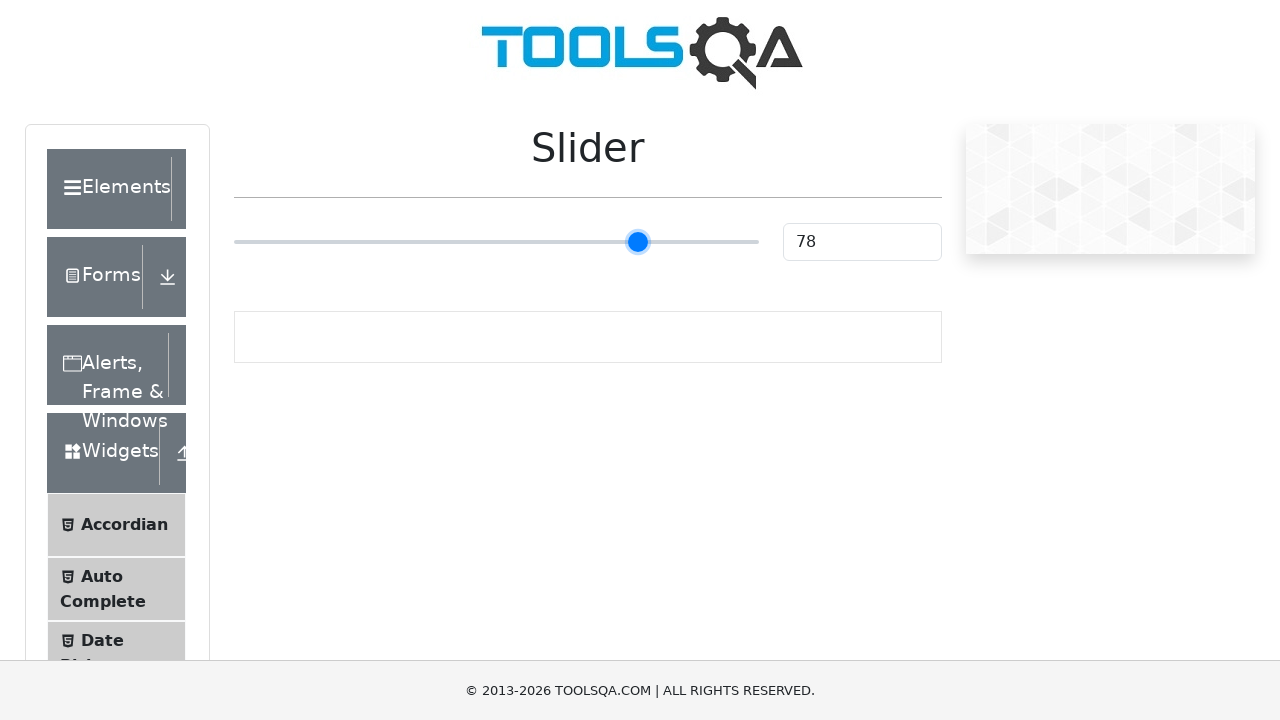

Pressed ArrowRight on slider (iteration 54/70) on input[type='range']
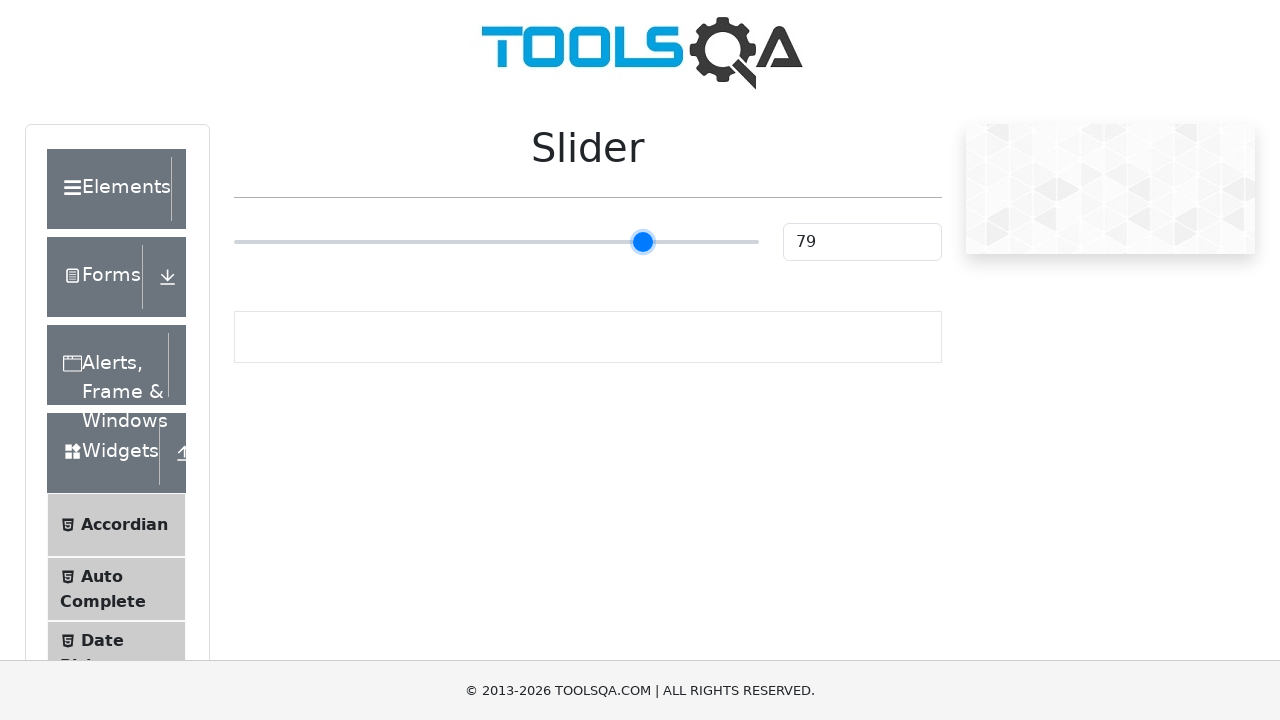

Pressed ArrowRight on slider (iteration 55/70) on input[type='range']
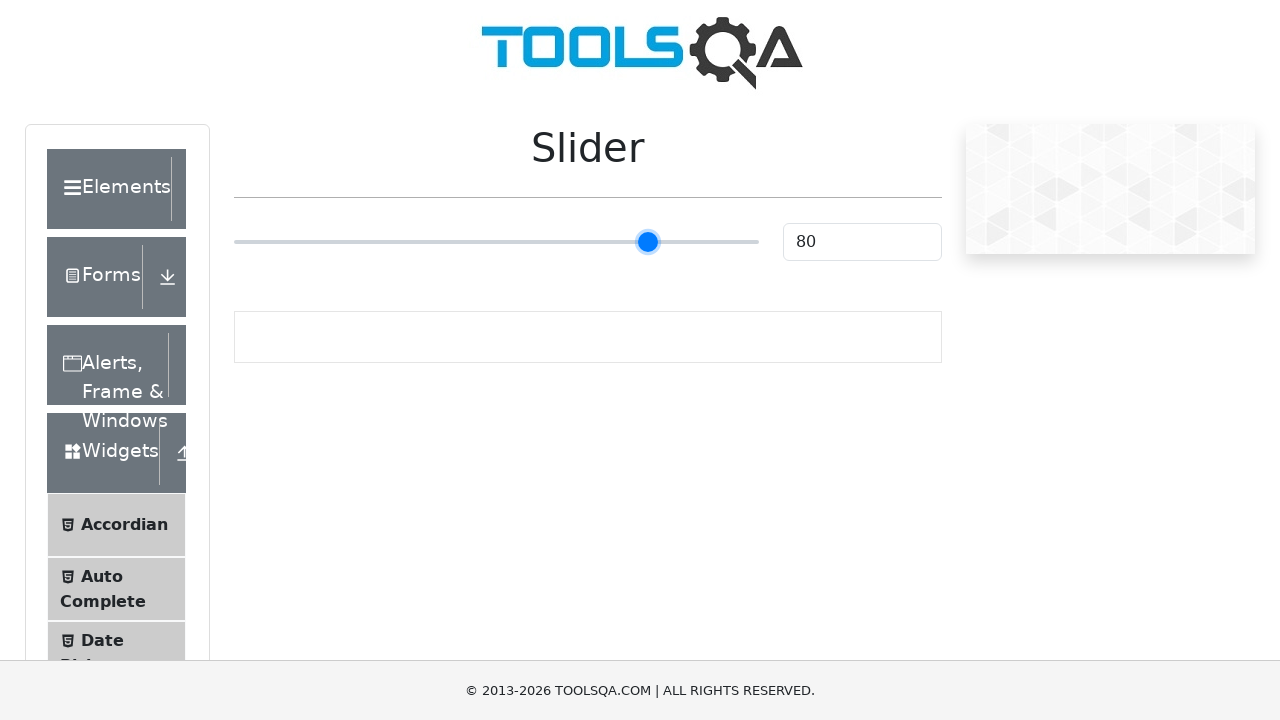

Pressed ArrowRight on slider (iteration 56/70) on input[type='range']
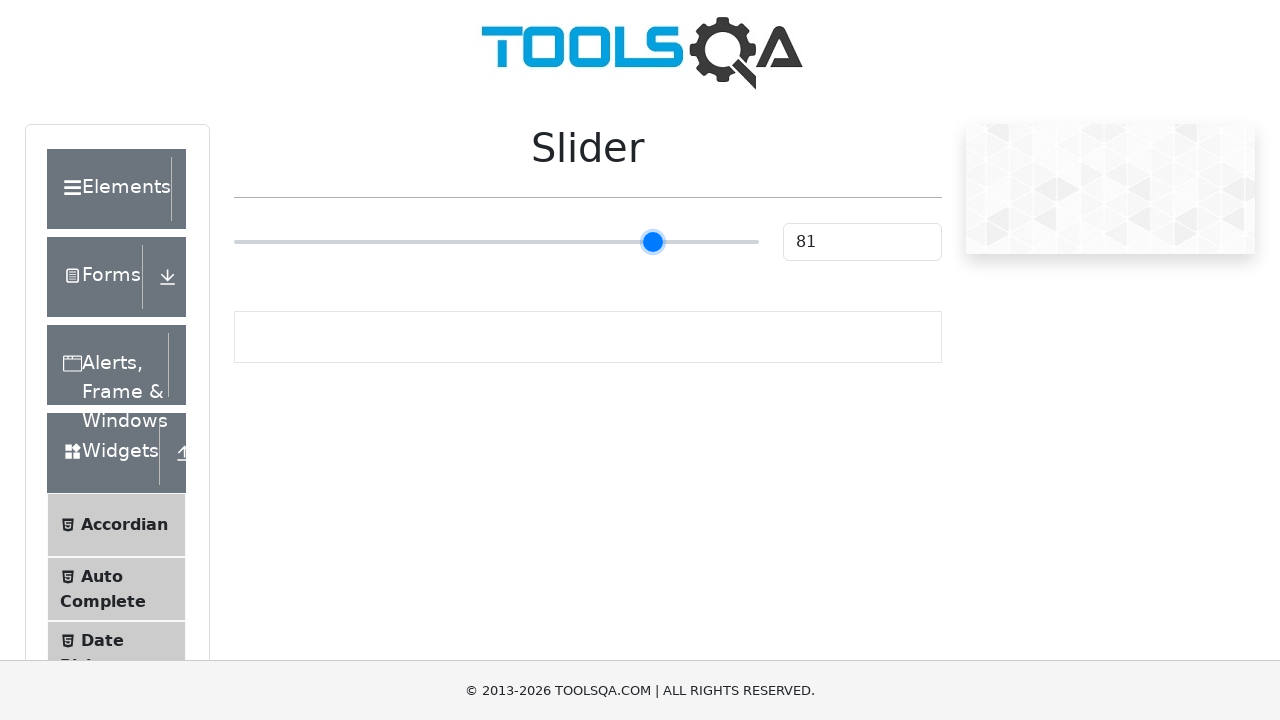

Pressed ArrowRight on slider (iteration 57/70) on input[type='range']
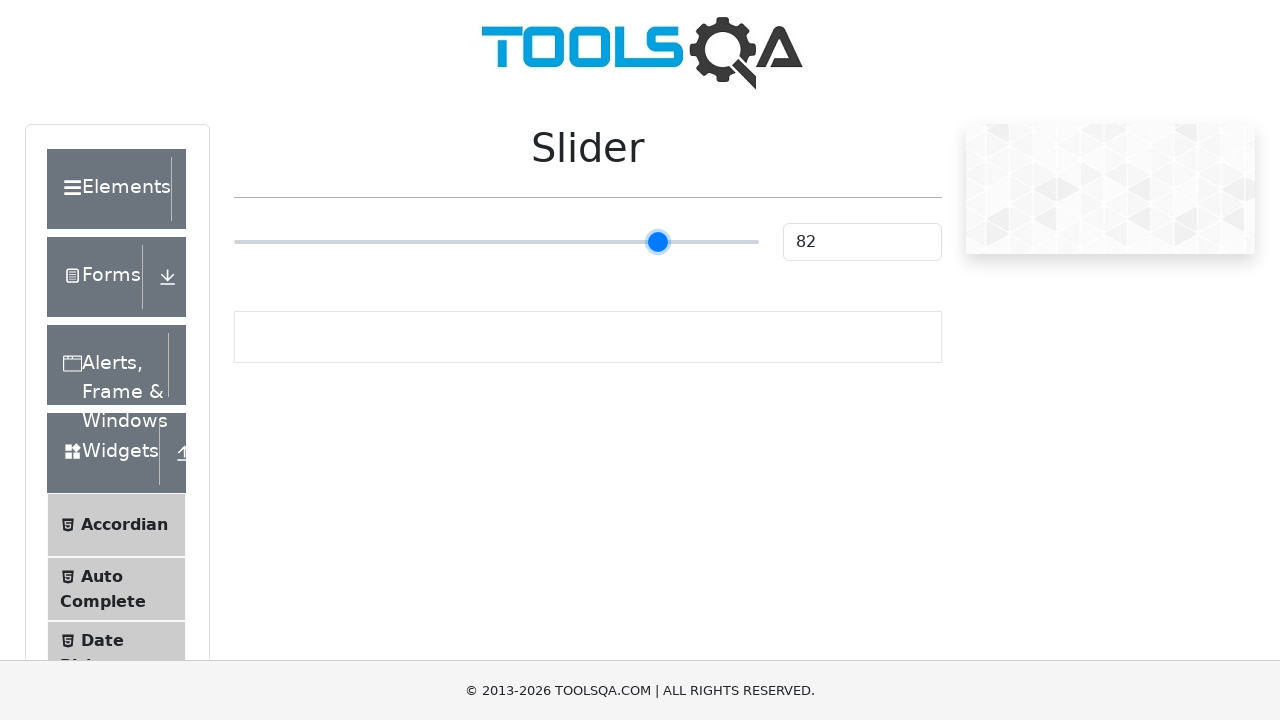

Pressed ArrowRight on slider (iteration 58/70) on input[type='range']
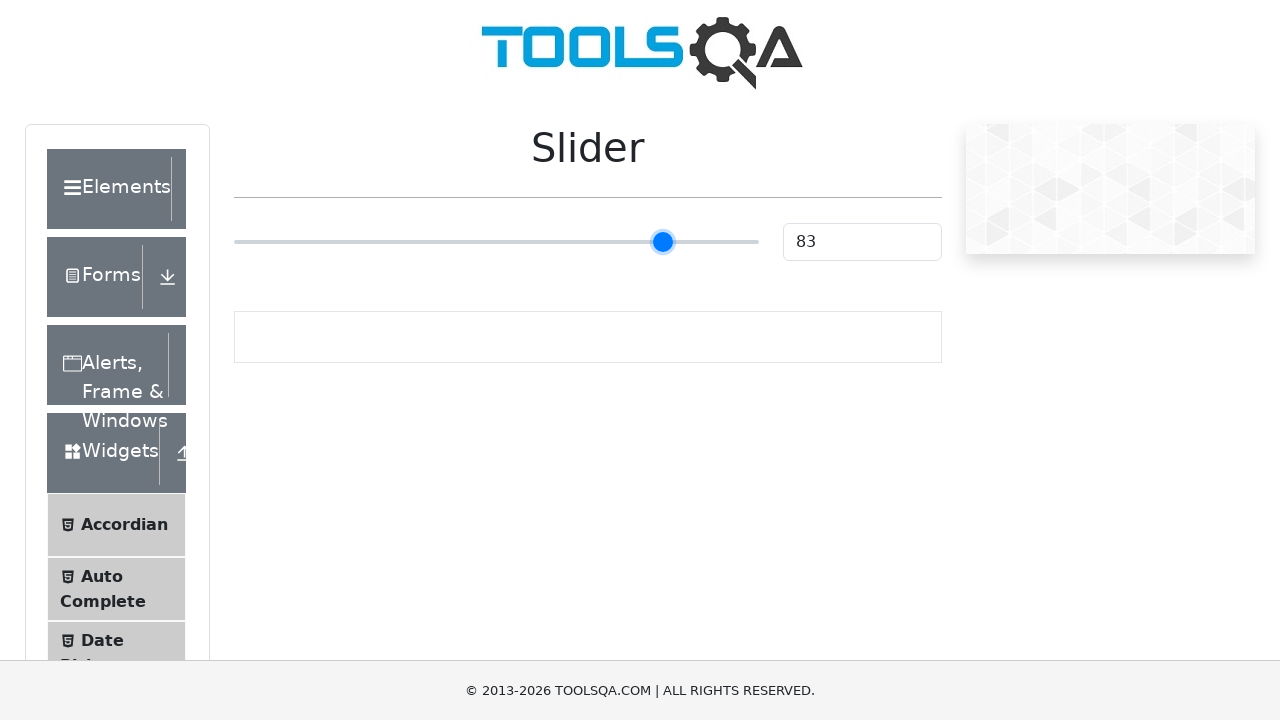

Pressed ArrowRight on slider (iteration 59/70) on input[type='range']
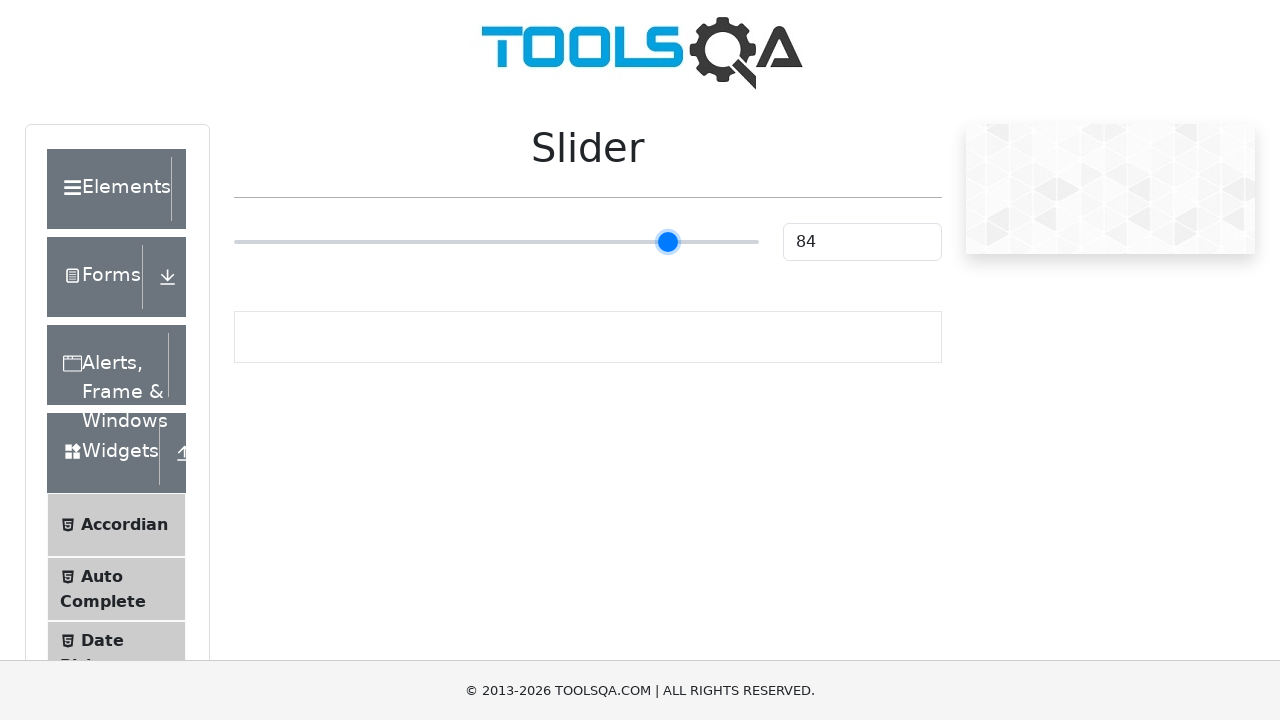

Pressed ArrowRight on slider (iteration 60/70) on input[type='range']
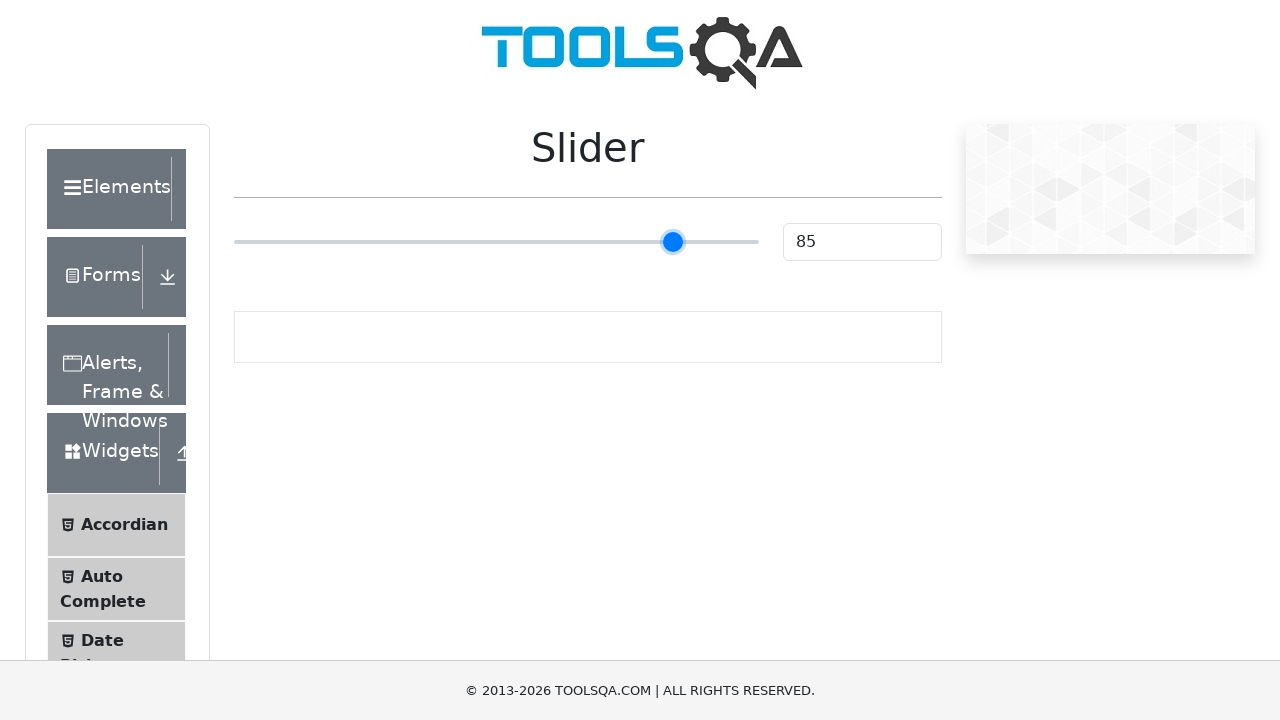

Pressed ArrowRight on slider (iteration 61/70) on input[type='range']
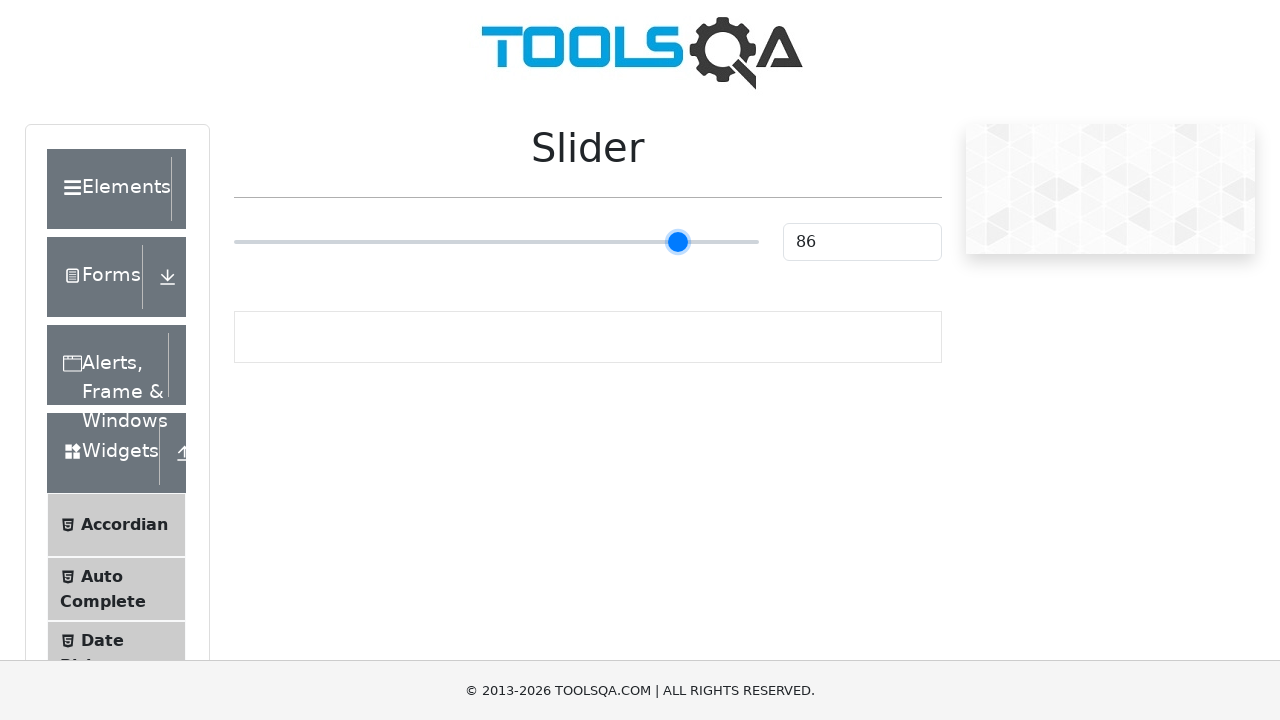

Pressed ArrowRight on slider (iteration 62/70) on input[type='range']
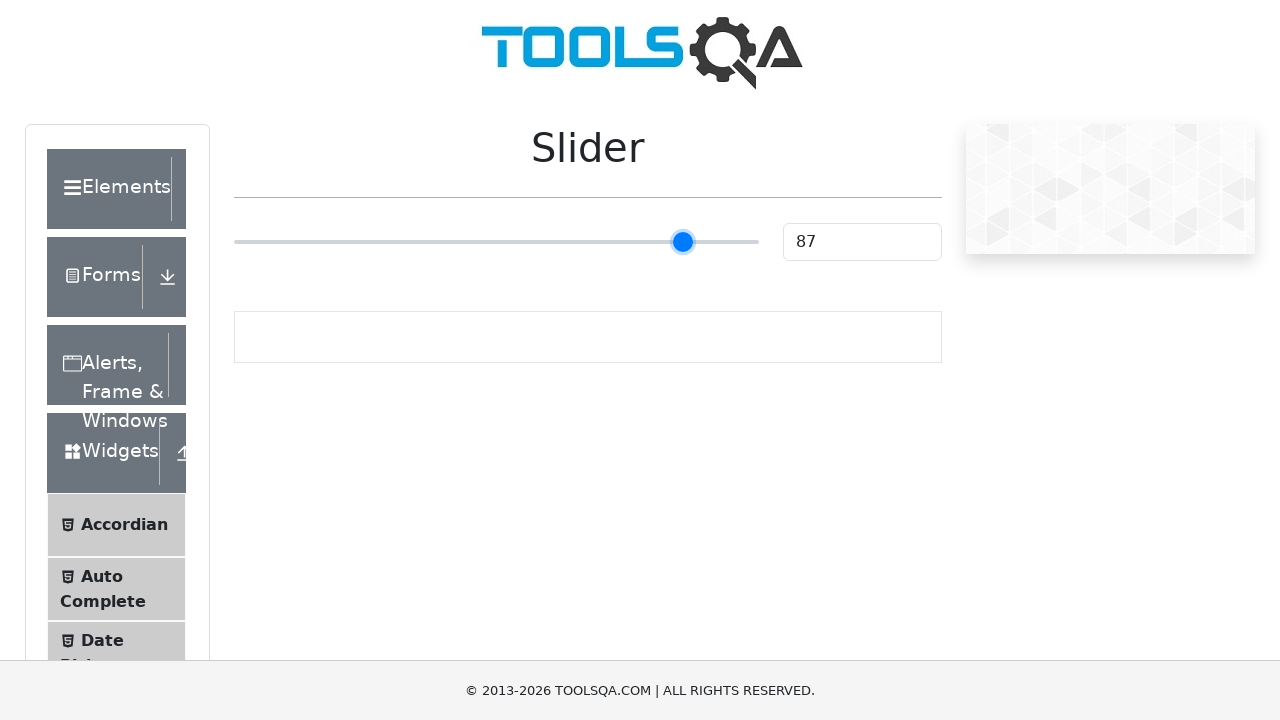

Pressed ArrowRight on slider (iteration 63/70) on input[type='range']
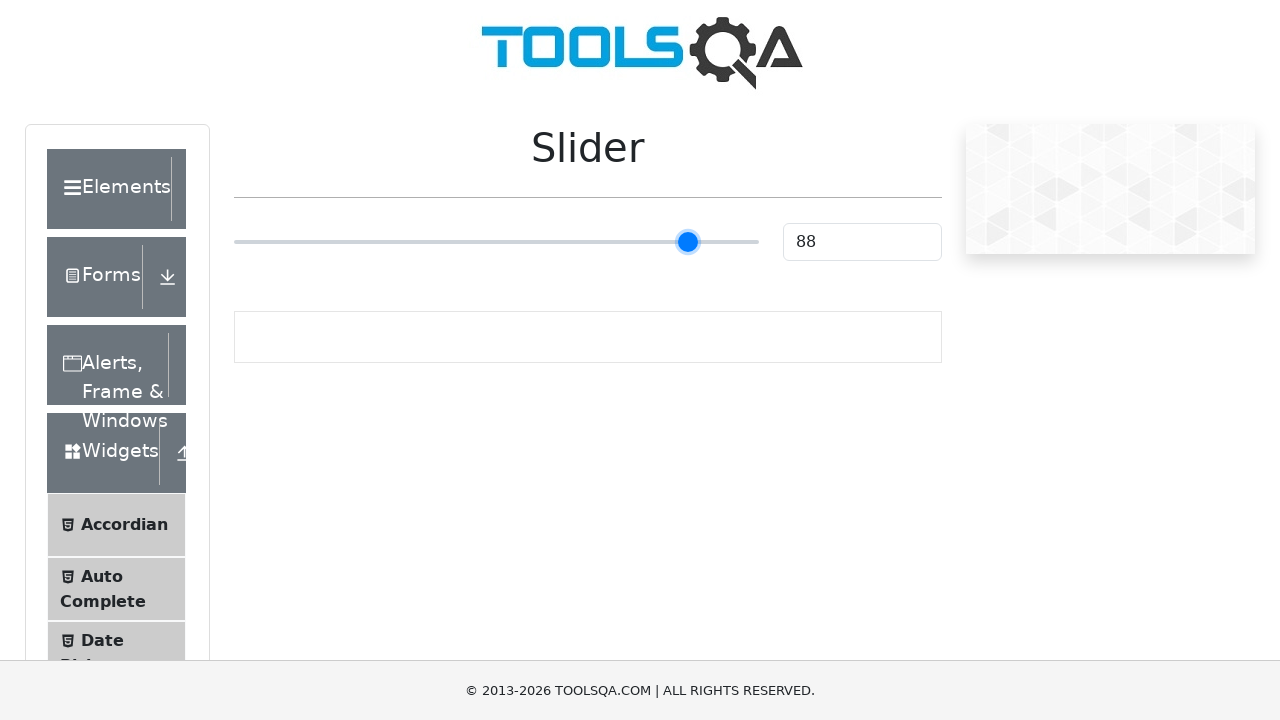

Pressed ArrowRight on slider (iteration 64/70) on input[type='range']
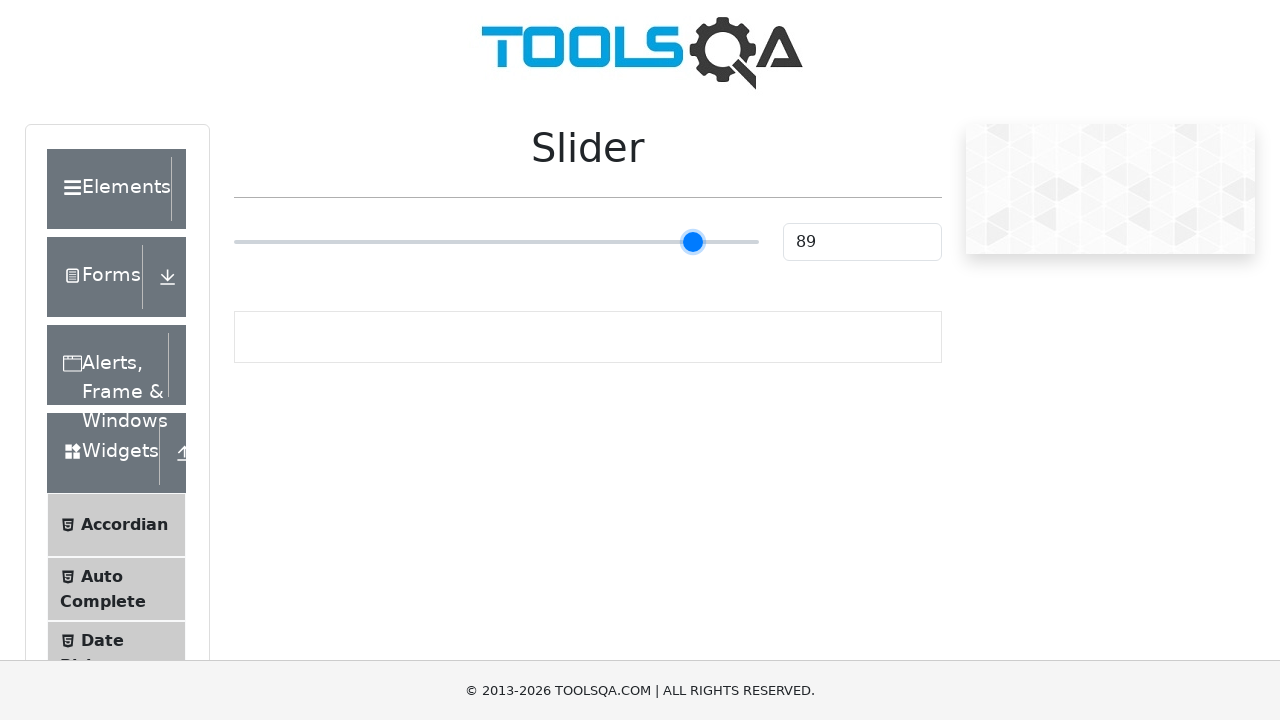

Pressed ArrowRight on slider (iteration 65/70) on input[type='range']
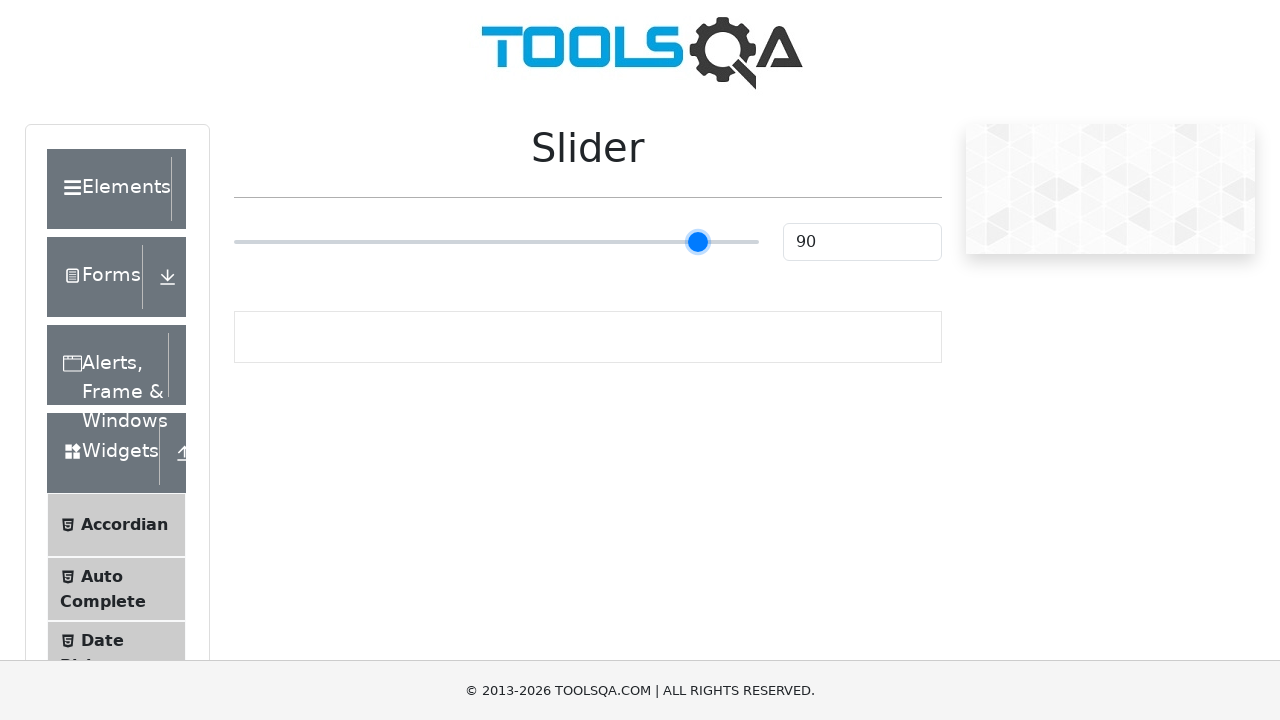

Pressed ArrowRight on slider (iteration 66/70) on input[type='range']
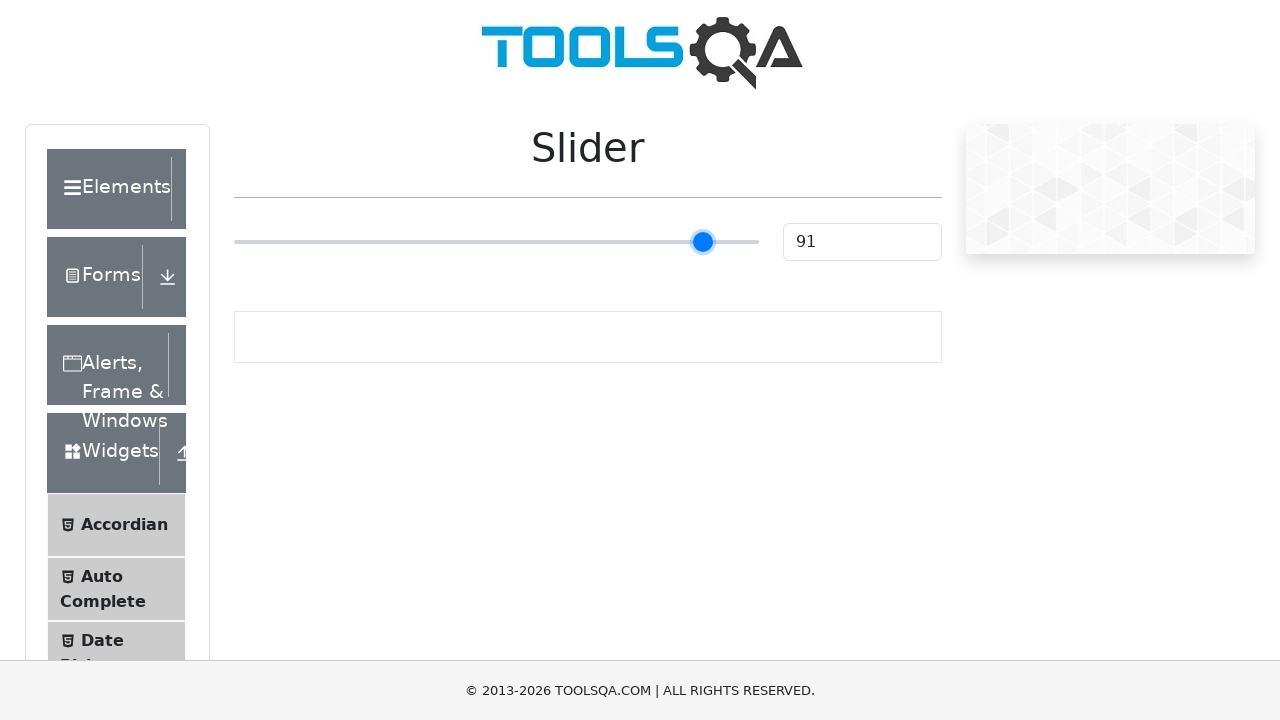

Pressed ArrowRight on slider (iteration 67/70) on input[type='range']
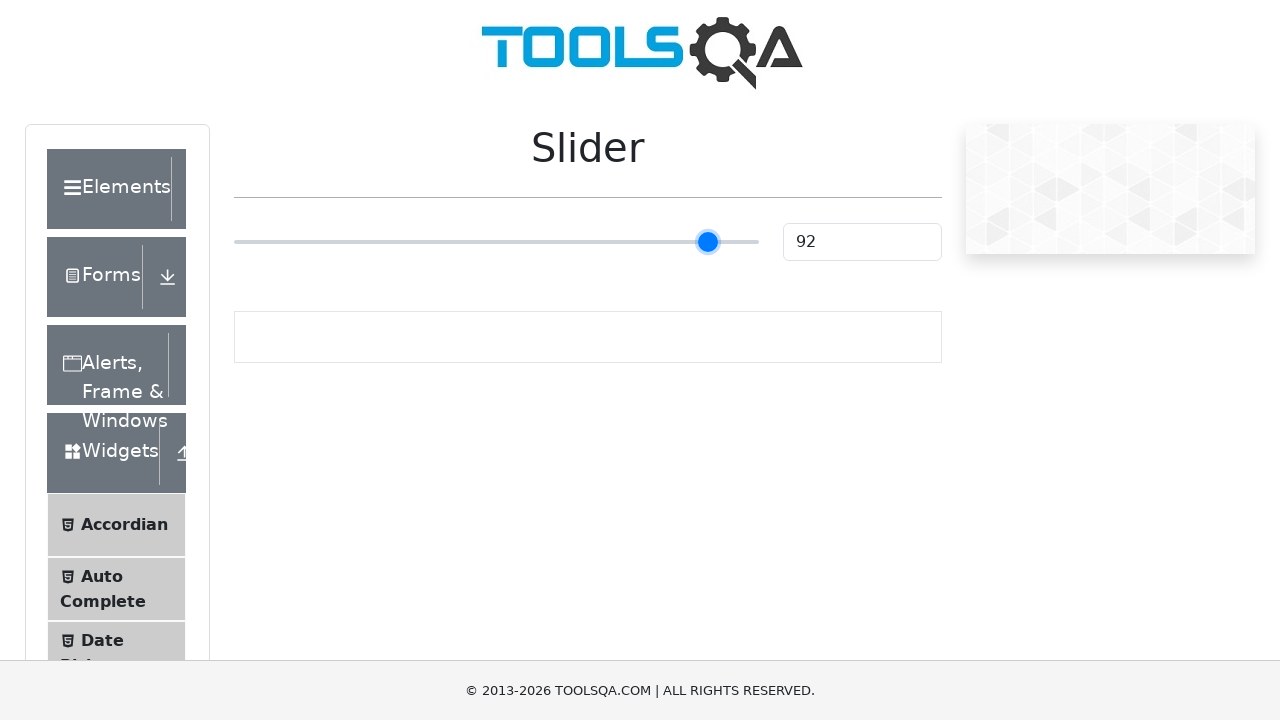

Pressed ArrowRight on slider (iteration 68/70) on input[type='range']
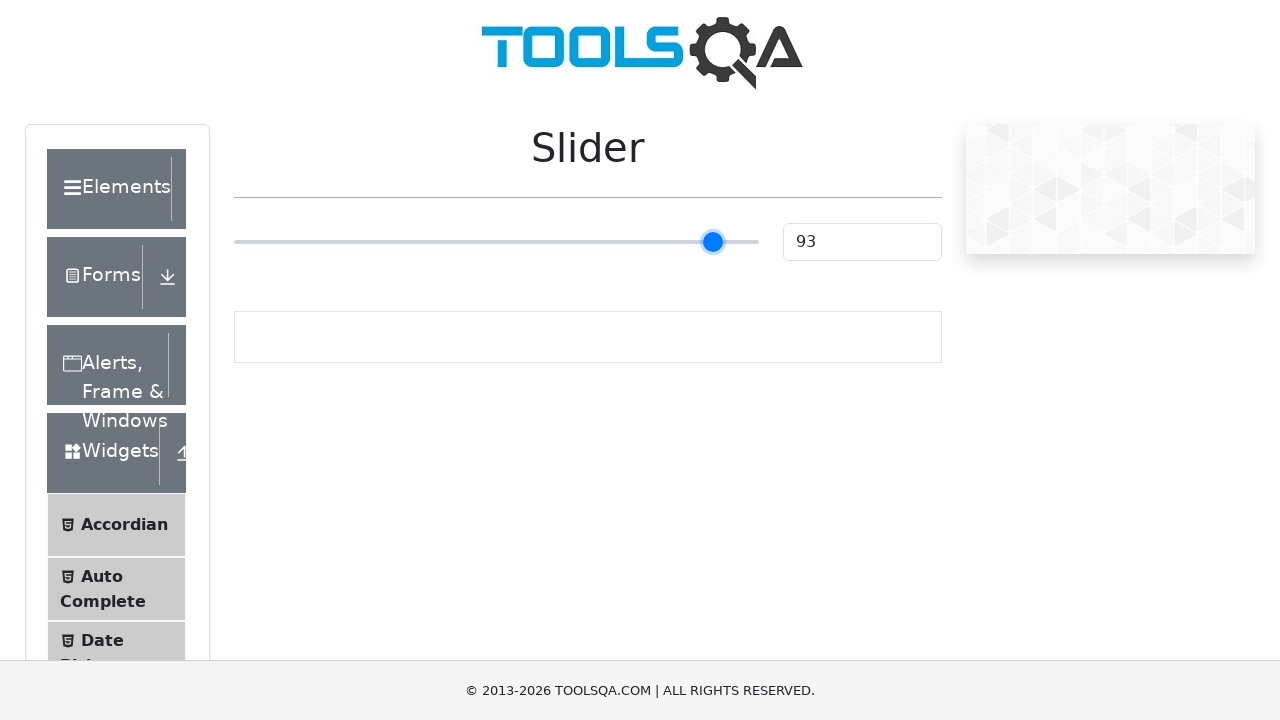

Pressed ArrowRight on slider (iteration 69/70) on input[type='range']
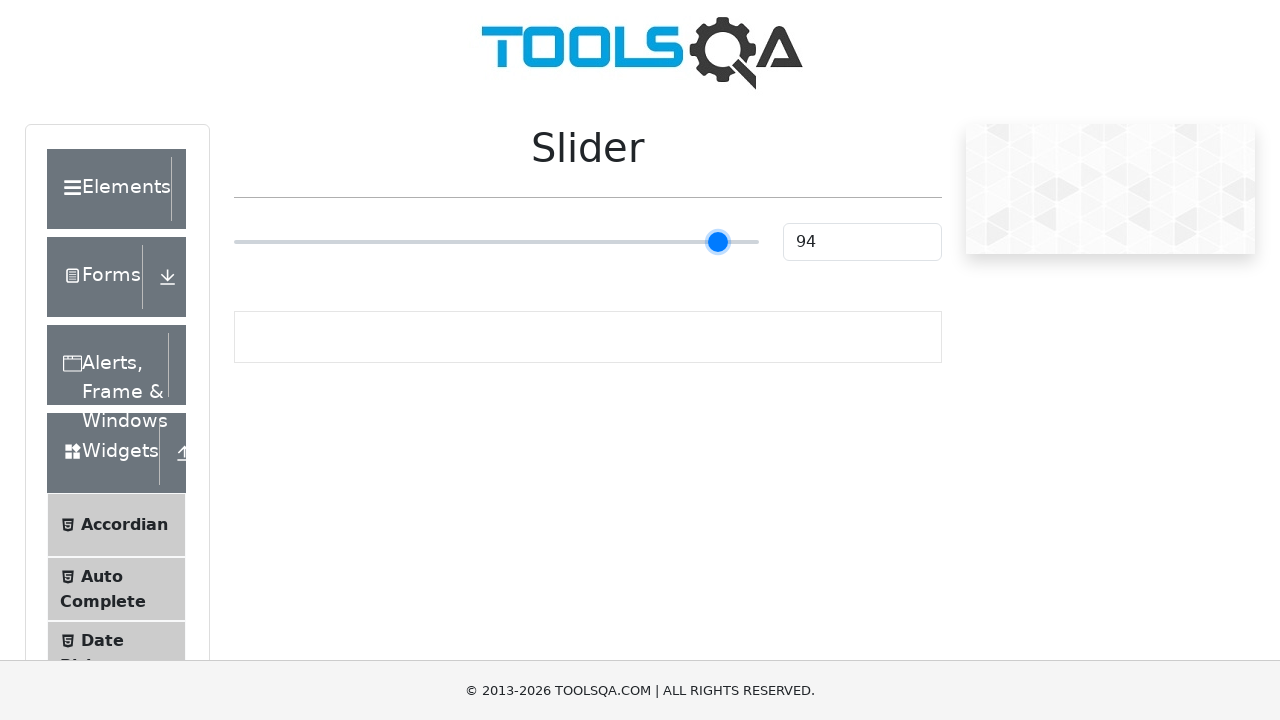

Pressed ArrowRight on slider (iteration 70/70) on input[type='range']
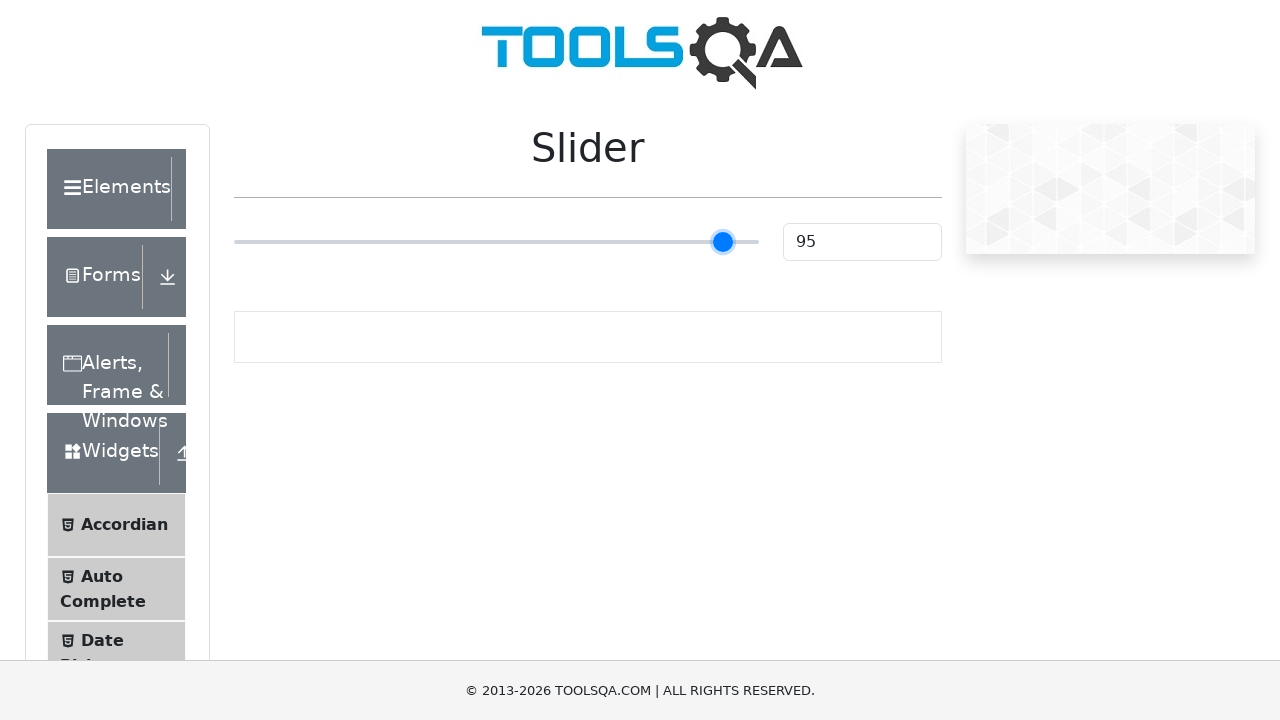

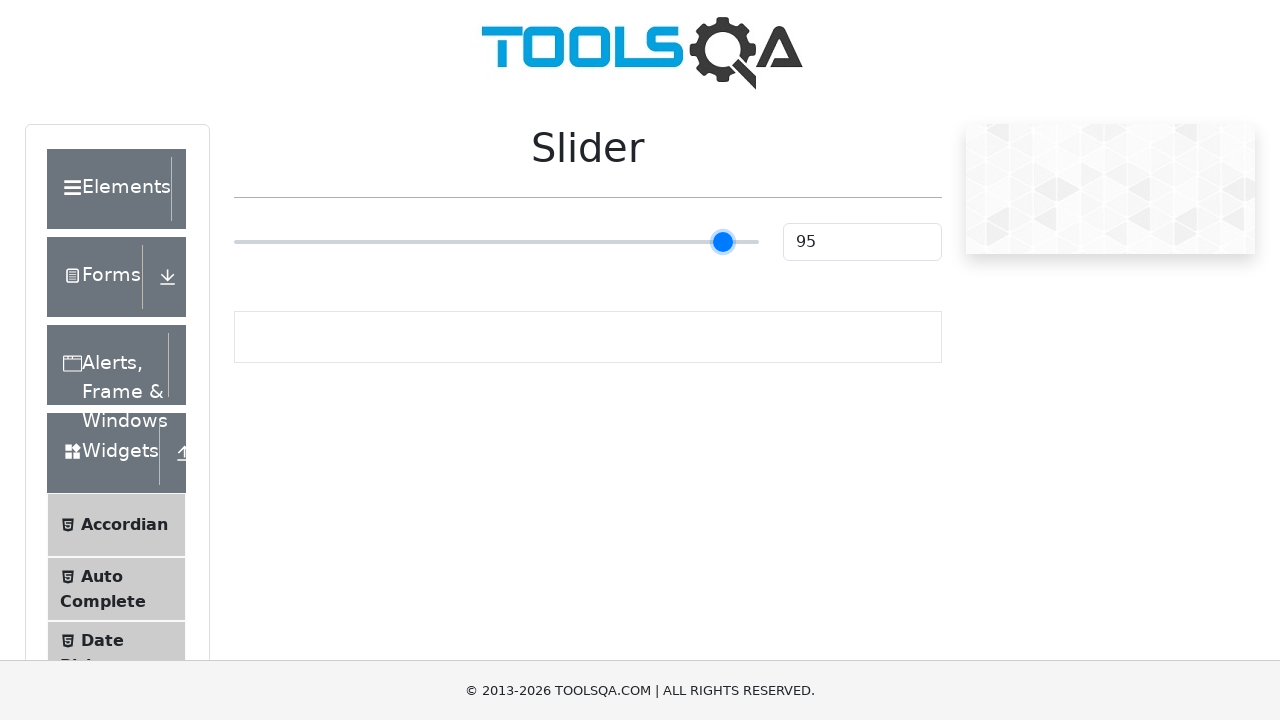